Tests a To-Do application by adding 5 new items to the list and then marking all 10 items as completed.

Starting URL: https://lambdatest.github.io/sample-todo-app/

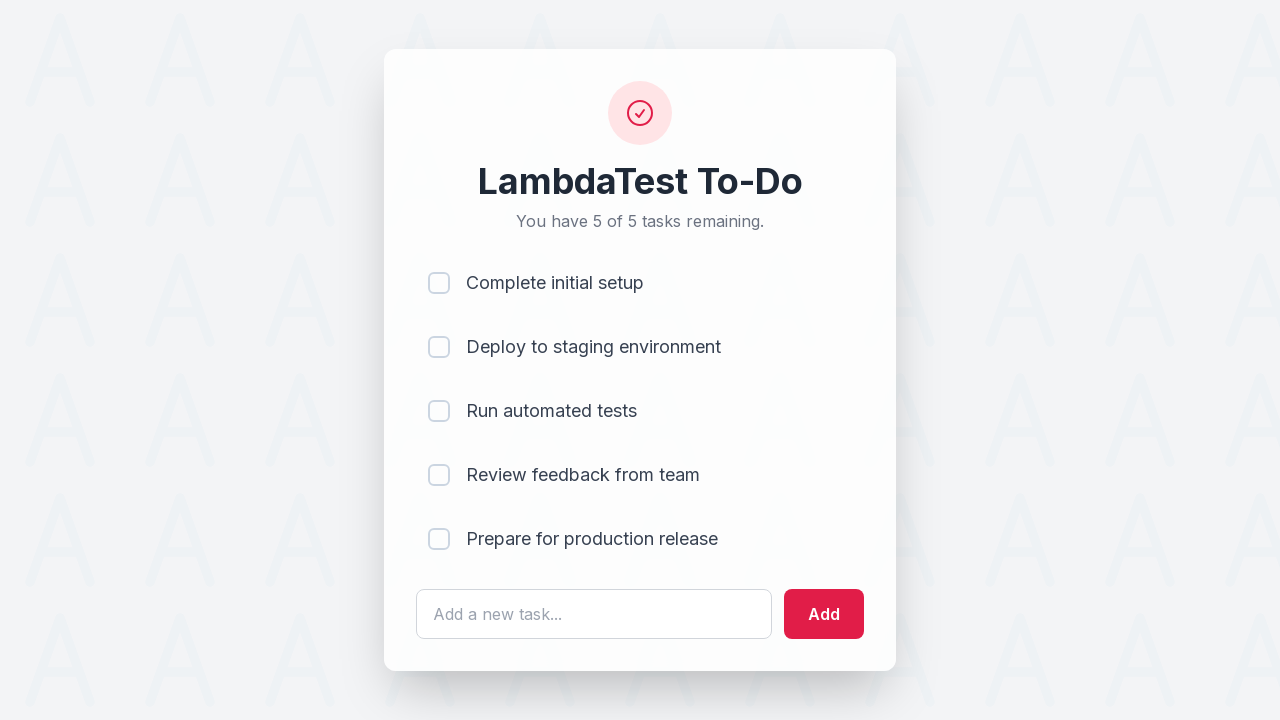

Waited for todo text input field to load
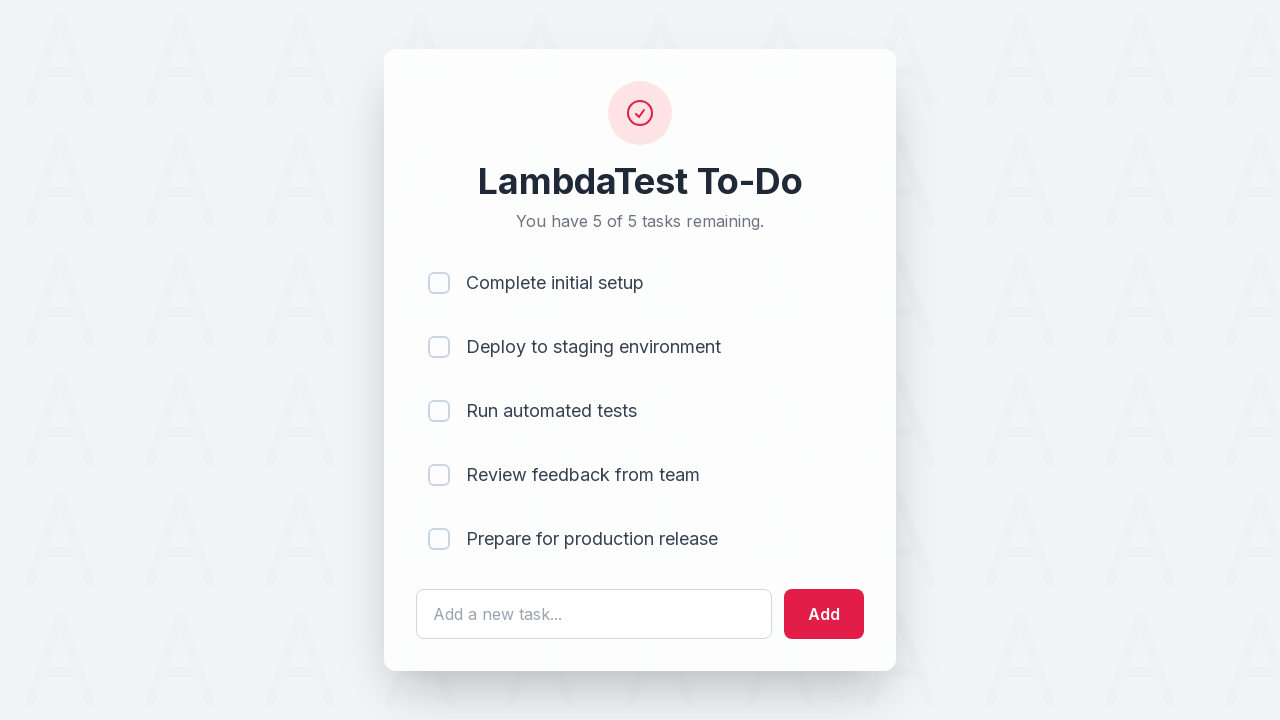

Clicked on text input field to add item 1 at (594, 614) on #sampletodotext
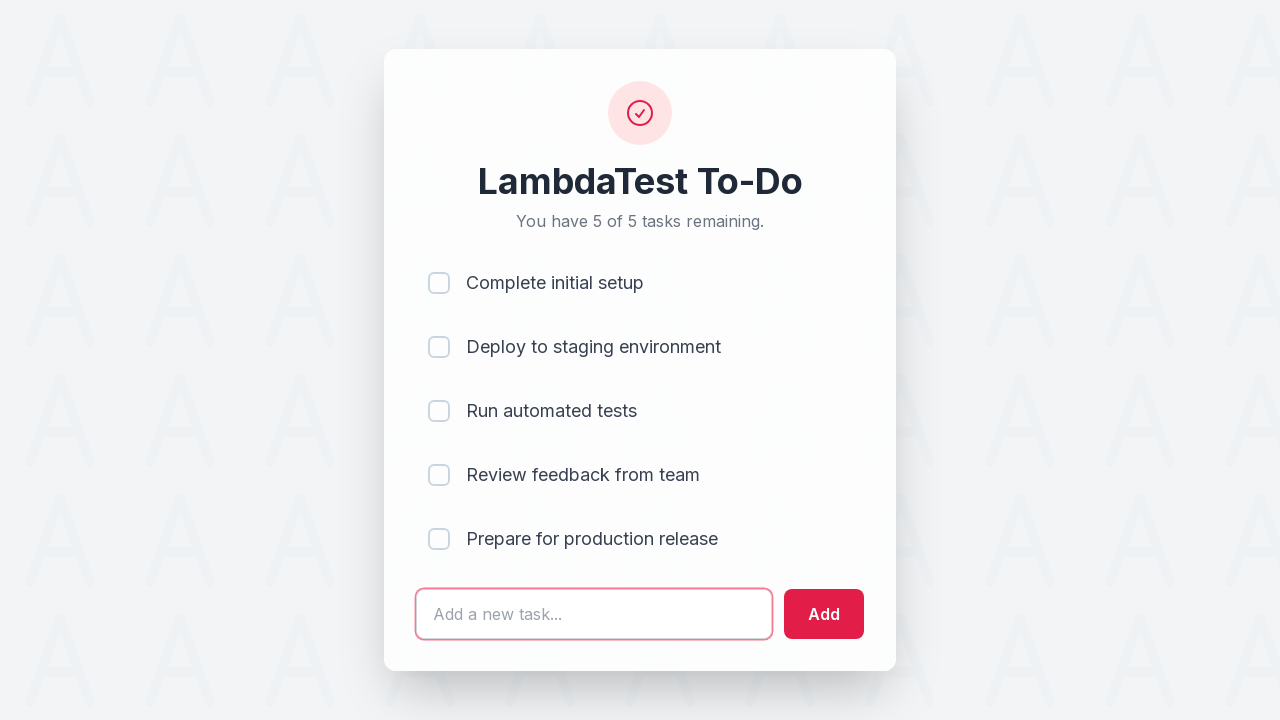

Filled text input with 'Adding a new item 1' on #sampletodotext
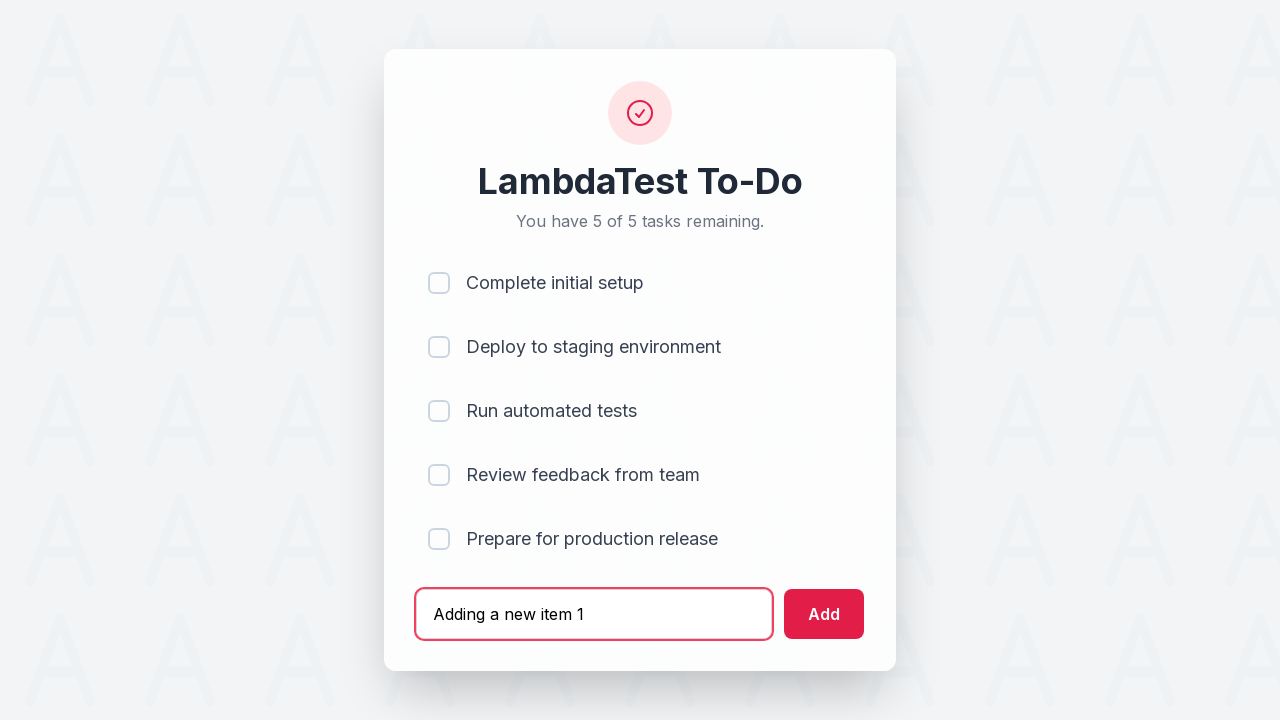

Pressed Enter to add item 1 to the list on #sampletodotext
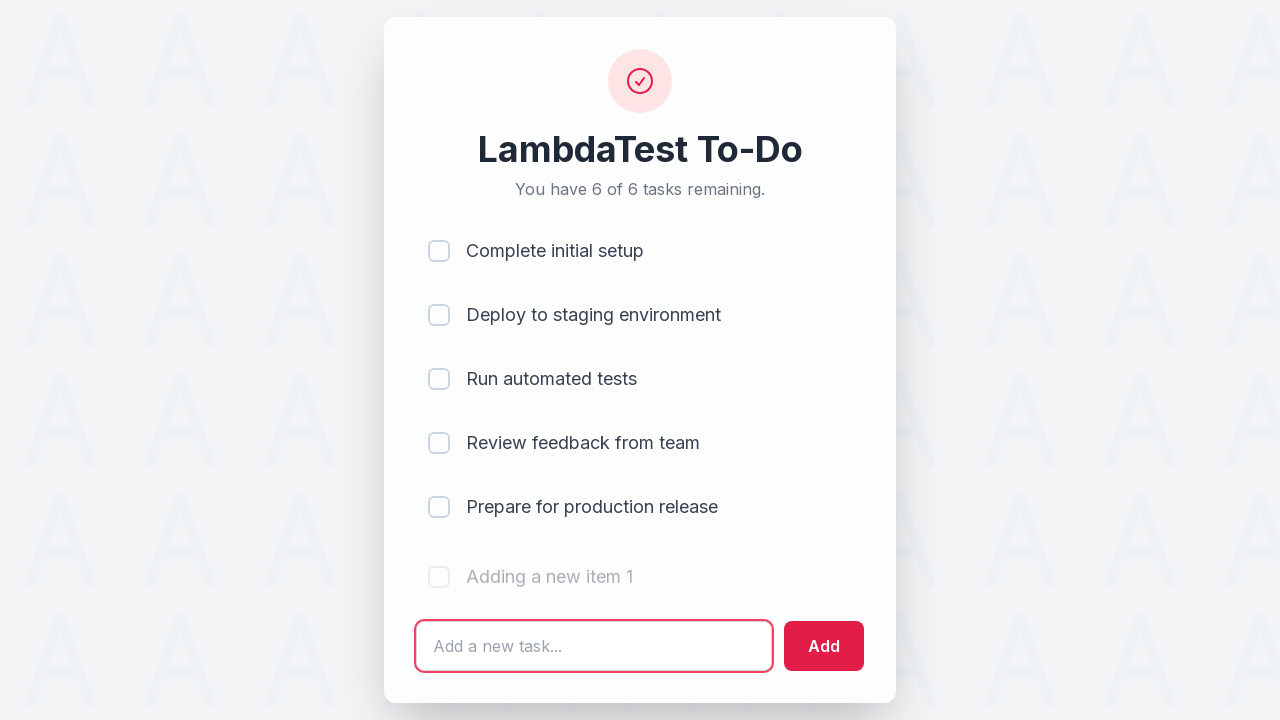

Waited 500ms for item 1 to be added
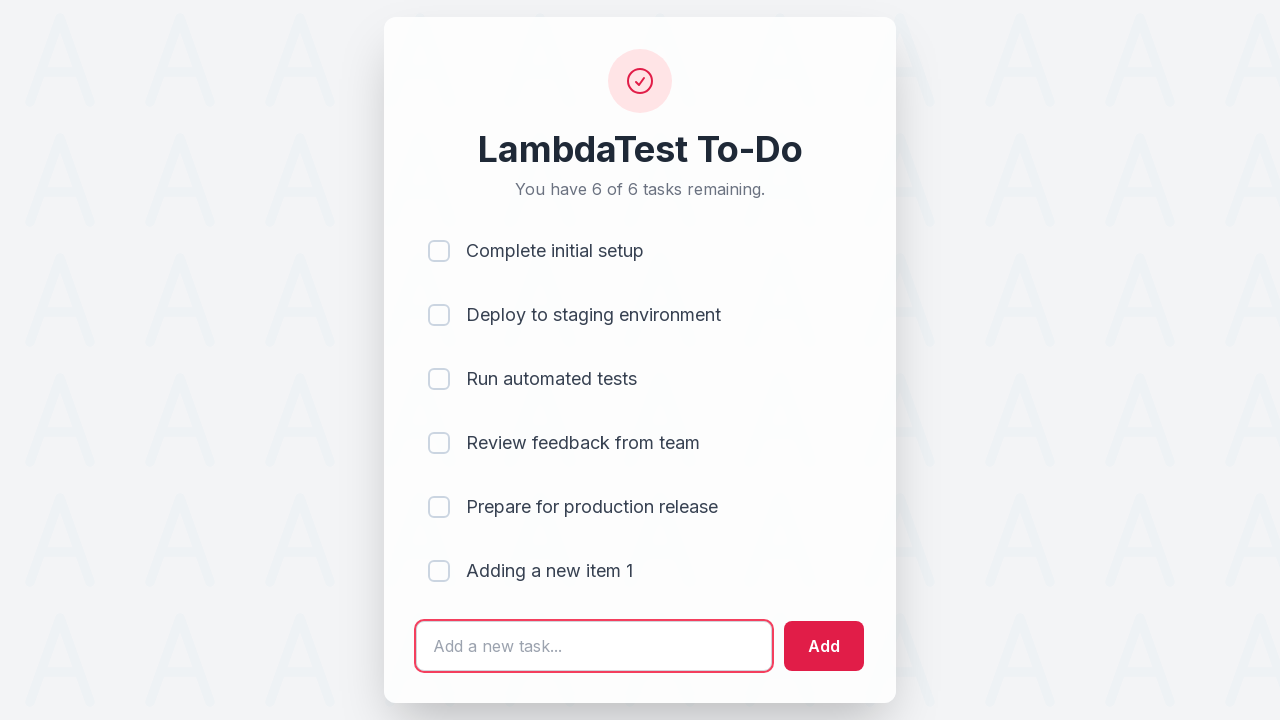

Clicked on text input field to add item 2 at (594, 646) on #sampletodotext
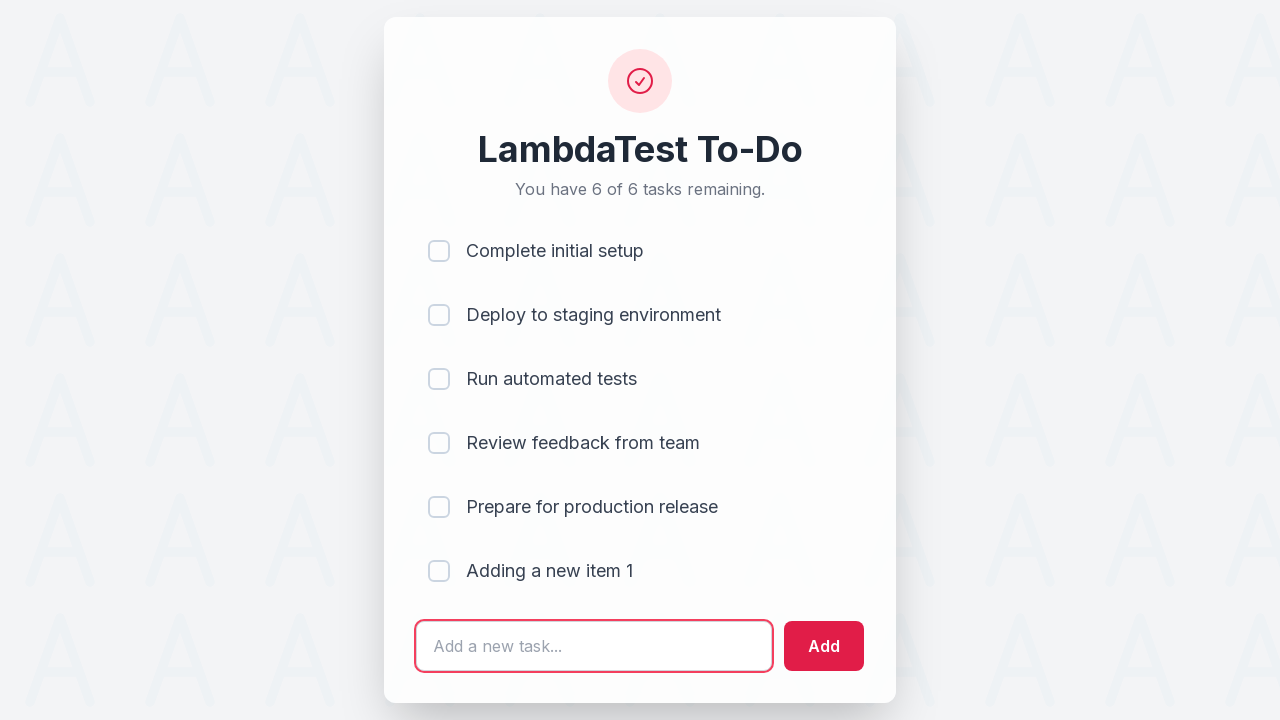

Filled text input with 'Adding a new item 2' on #sampletodotext
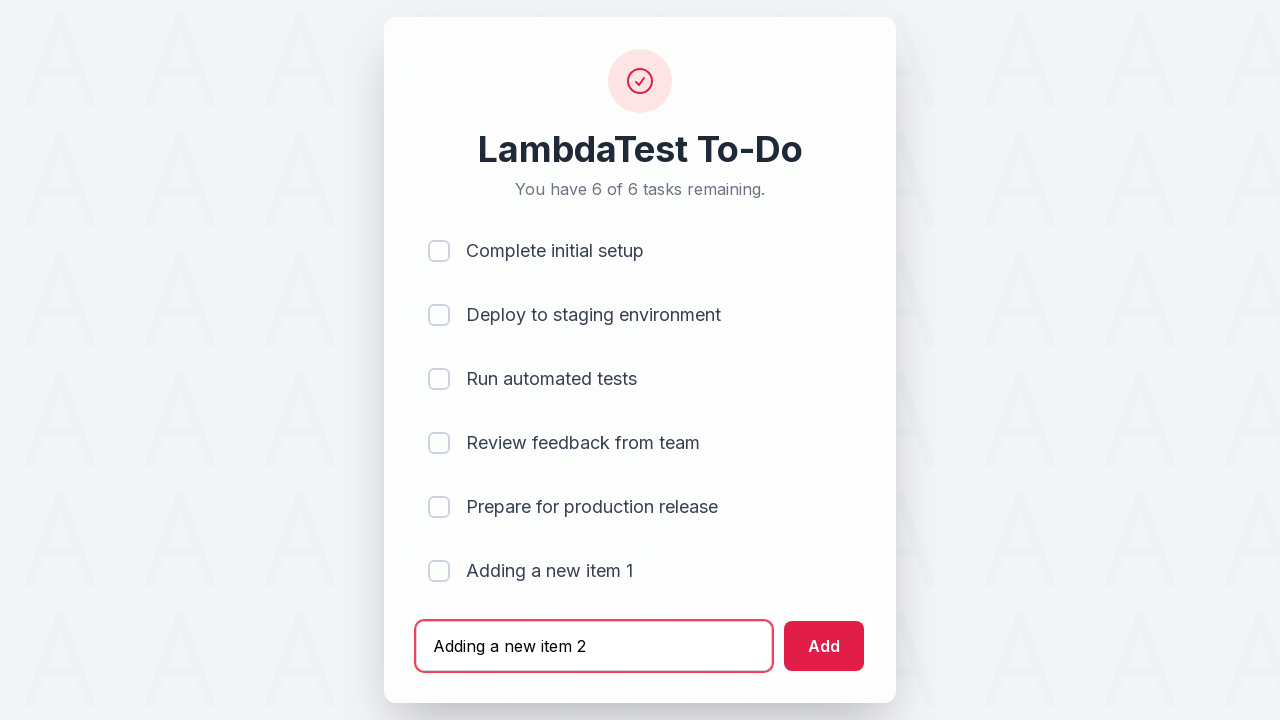

Pressed Enter to add item 2 to the list on #sampletodotext
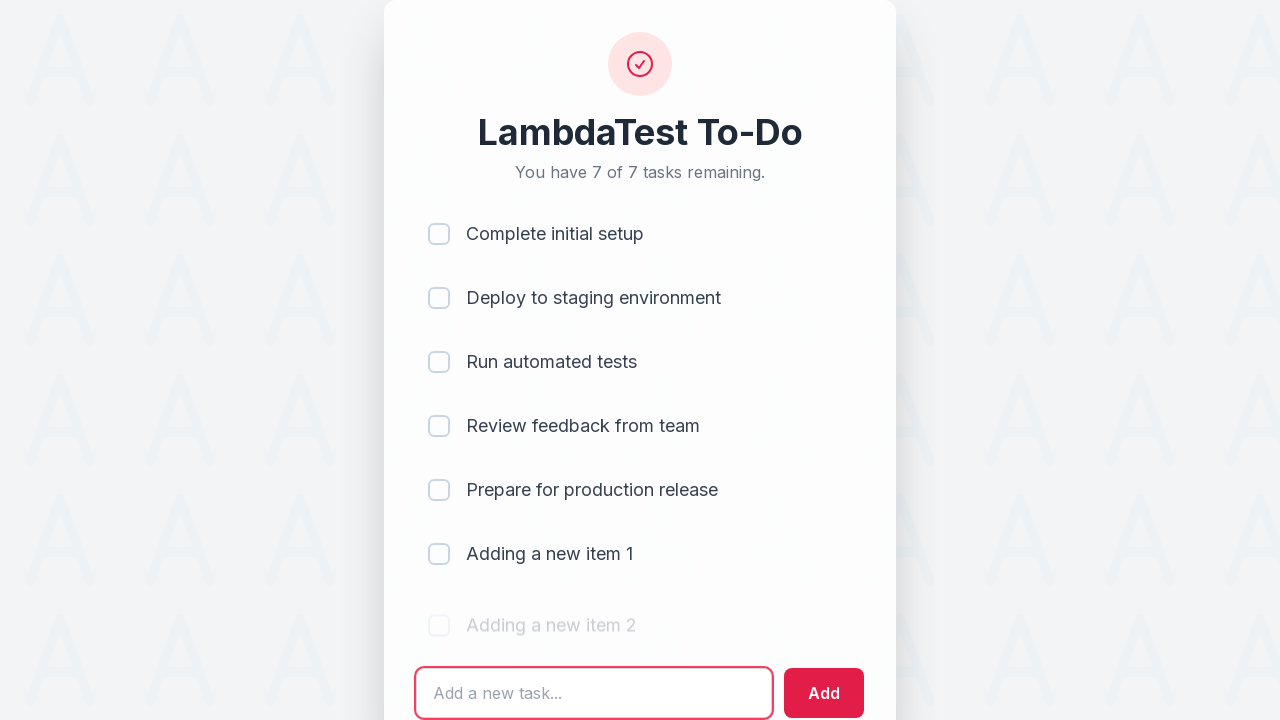

Waited 500ms for item 2 to be added
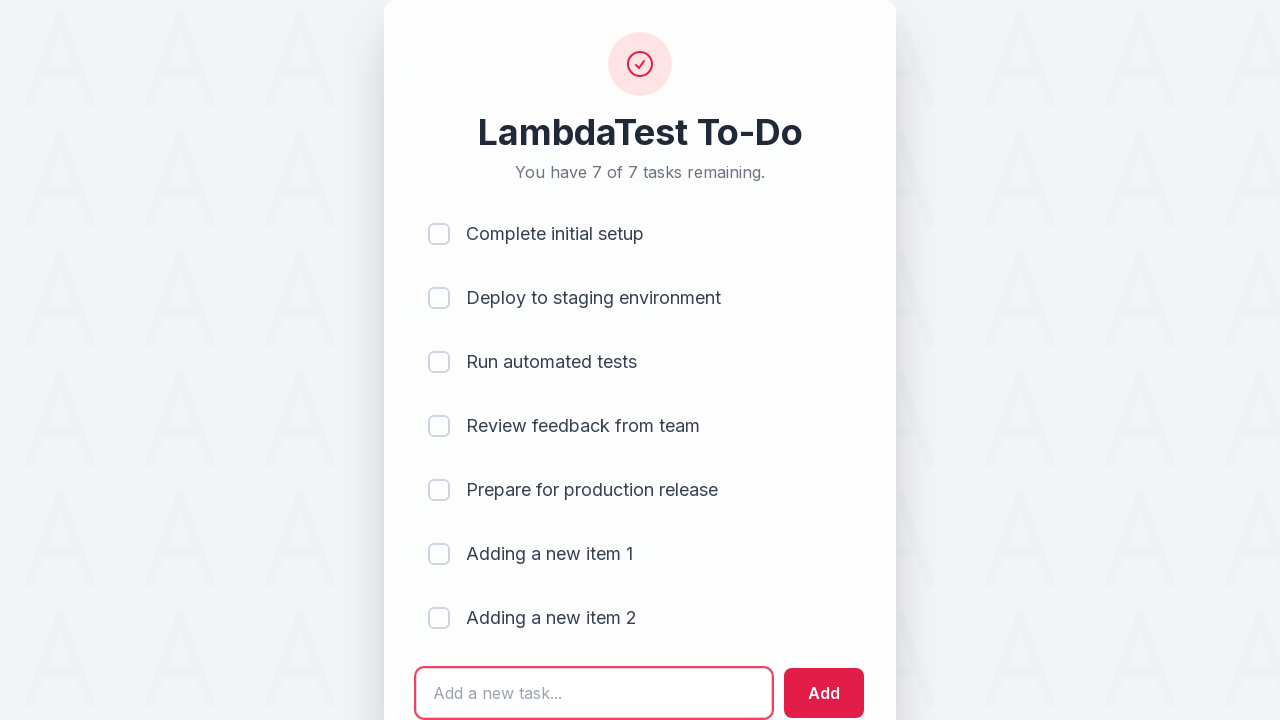

Clicked on text input field to add item 3 at (594, 693) on #sampletodotext
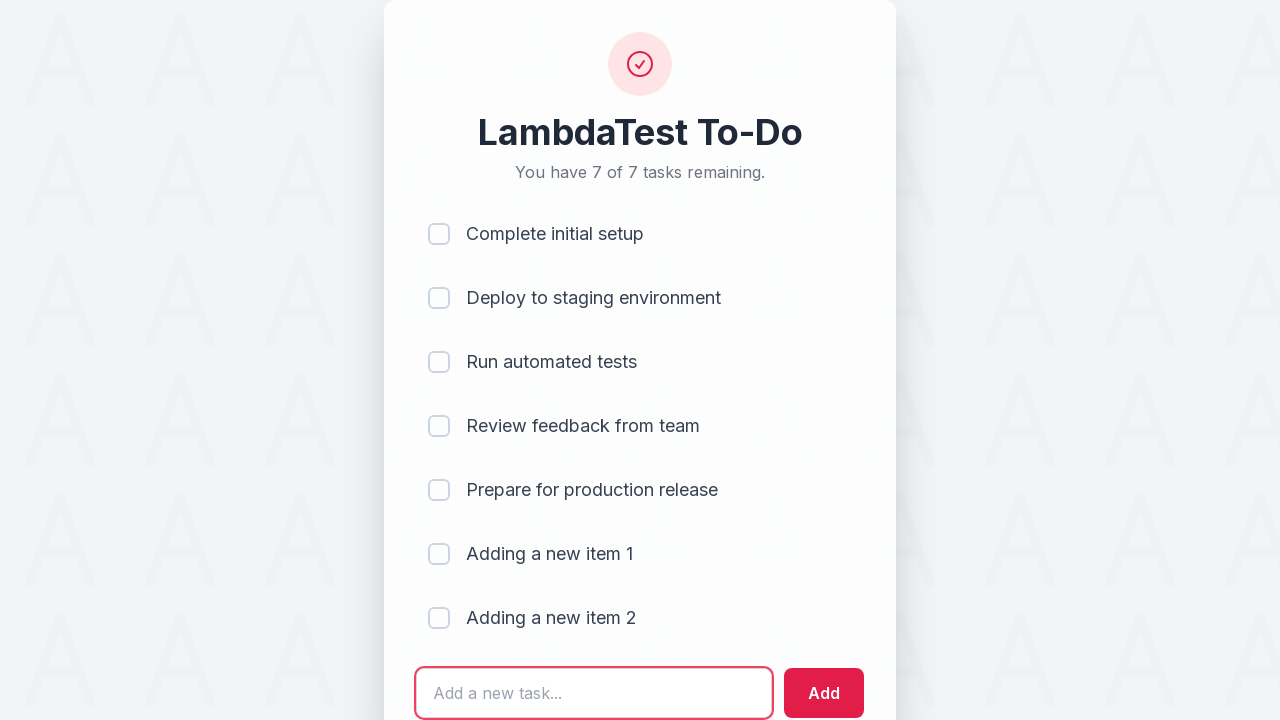

Filled text input with 'Adding a new item 3' on #sampletodotext
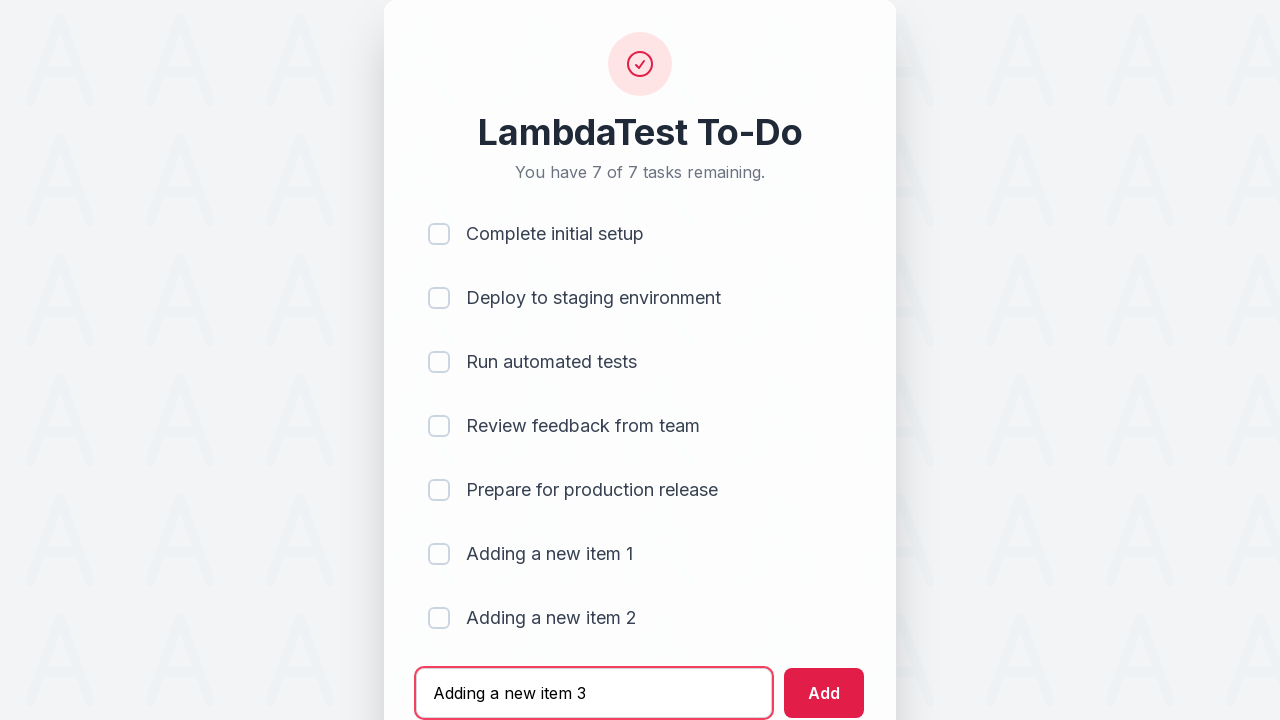

Pressed Enter to add item 3 to the list on #sampletodotext
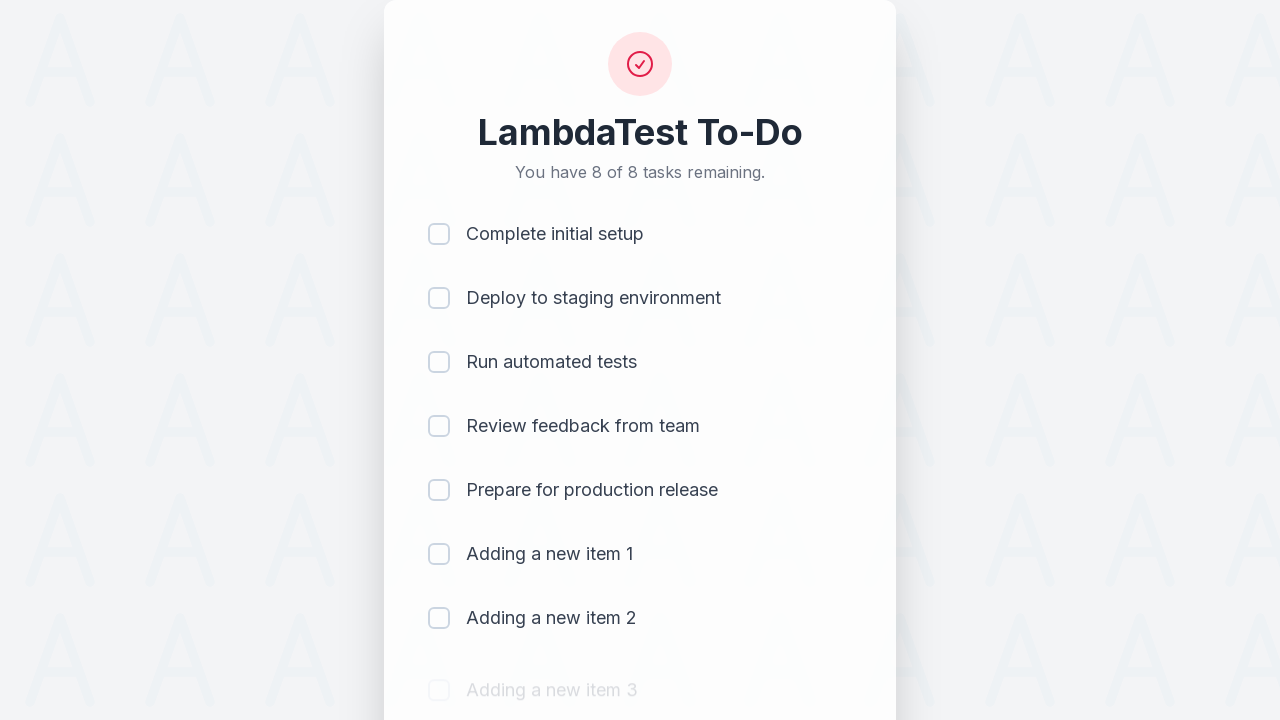

Waited 500ms for item 3 to be added
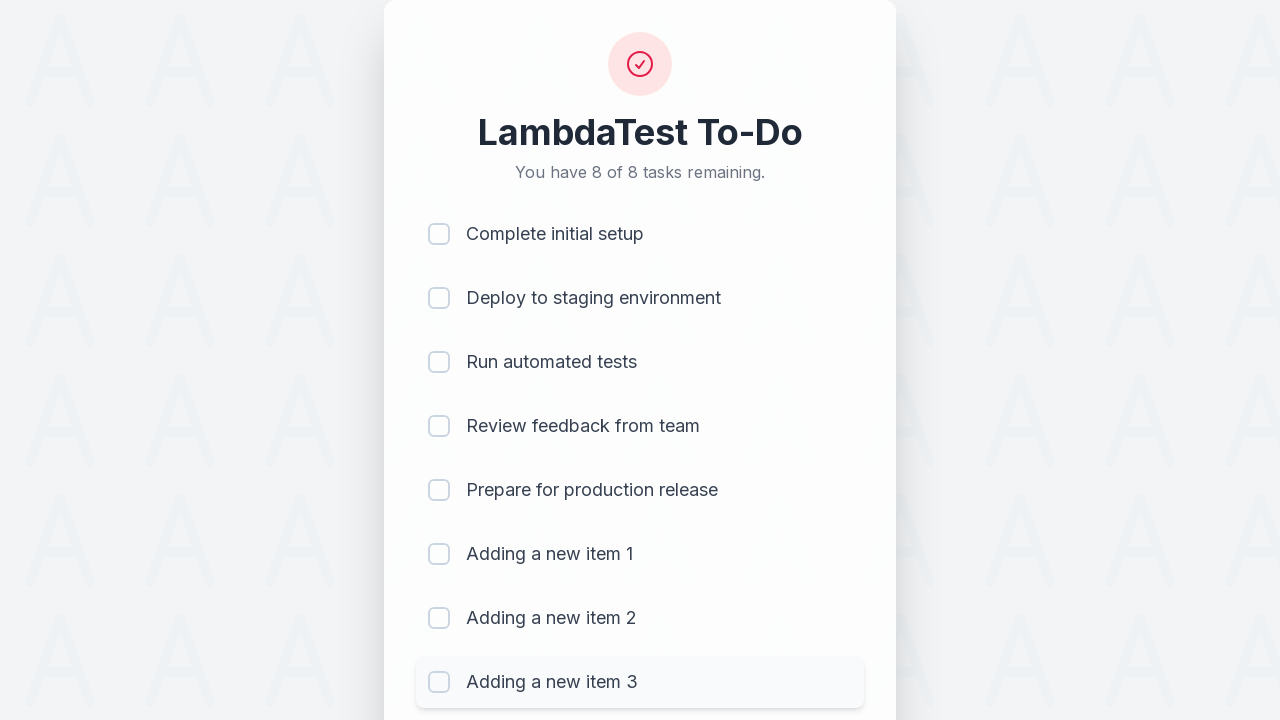

Clicked on text input field to add item 4 at (594, 663) on #sampletodotext
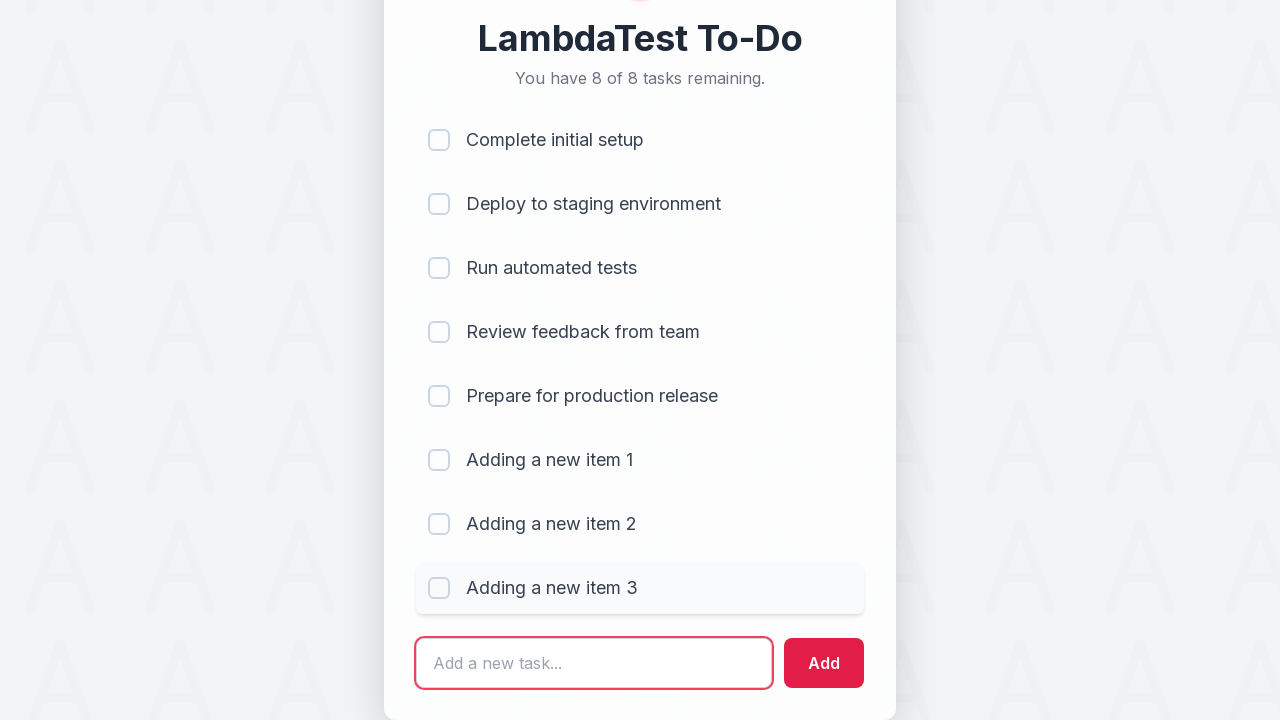

Filled text input with 'Adding a new item 4' on #sampletodotext
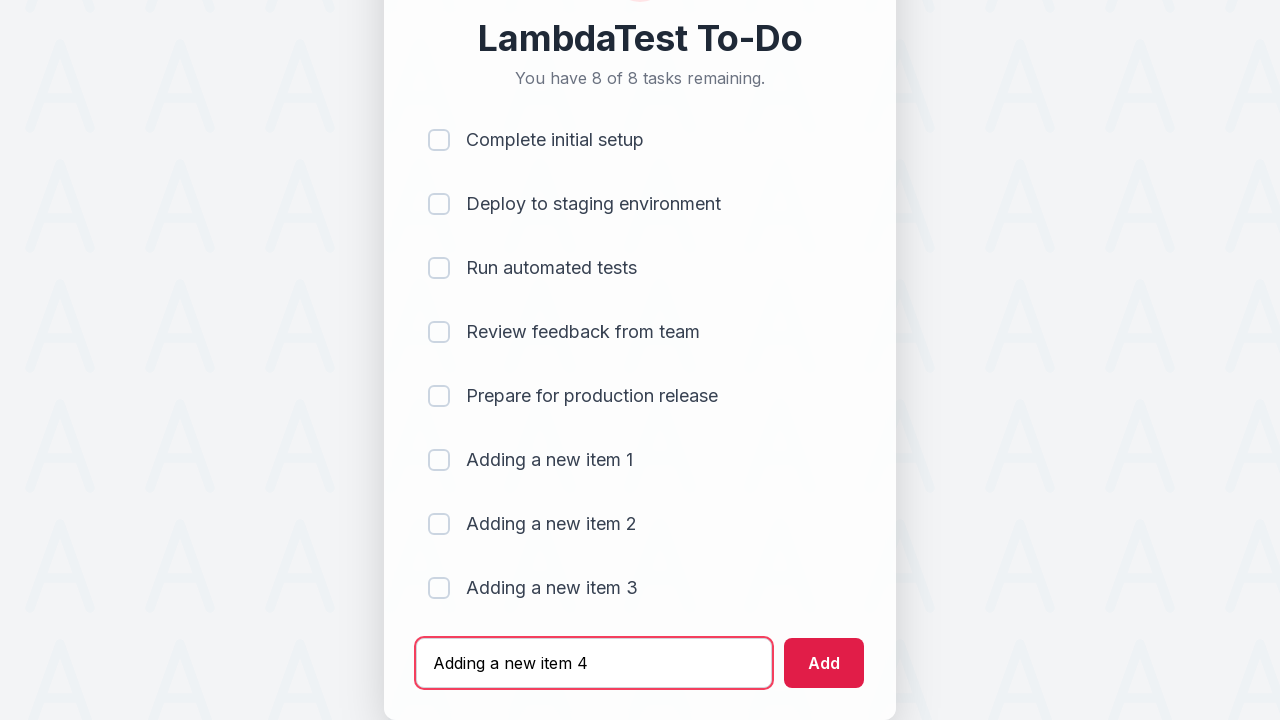

Pressed Enter to add item 4 to the list on #sampletodotext
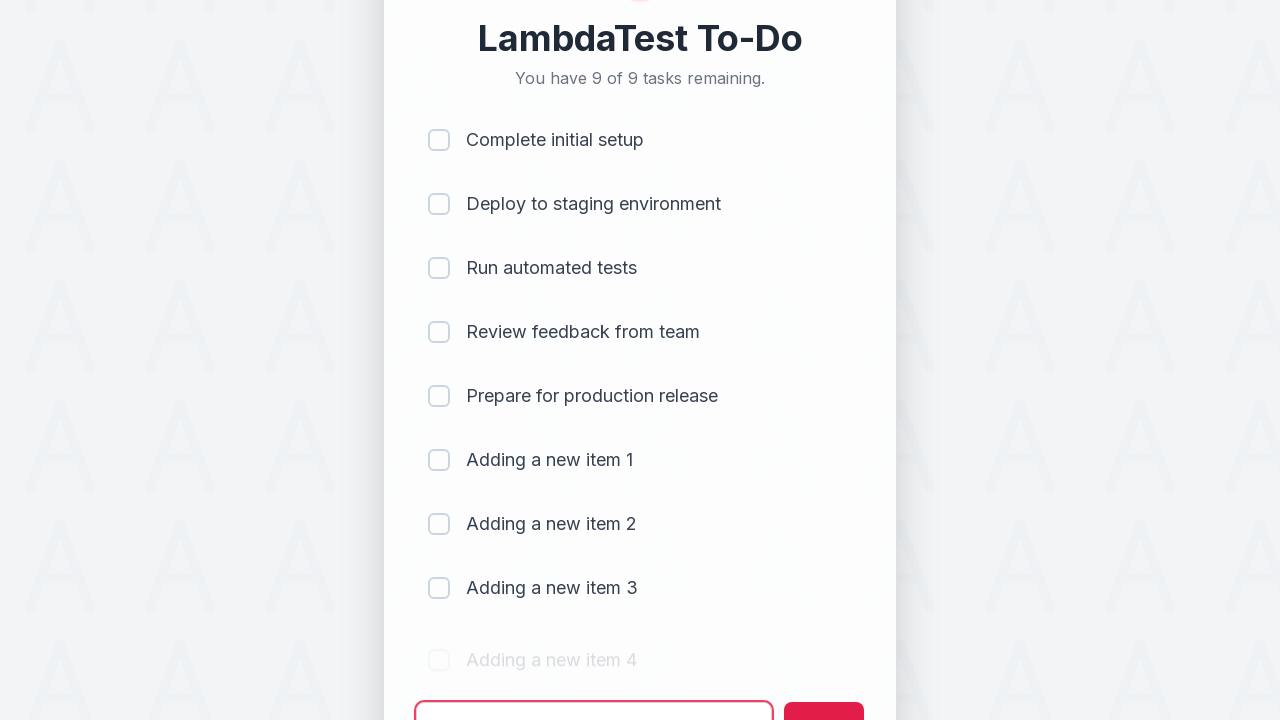

Waited 500ms for item 4 to be added
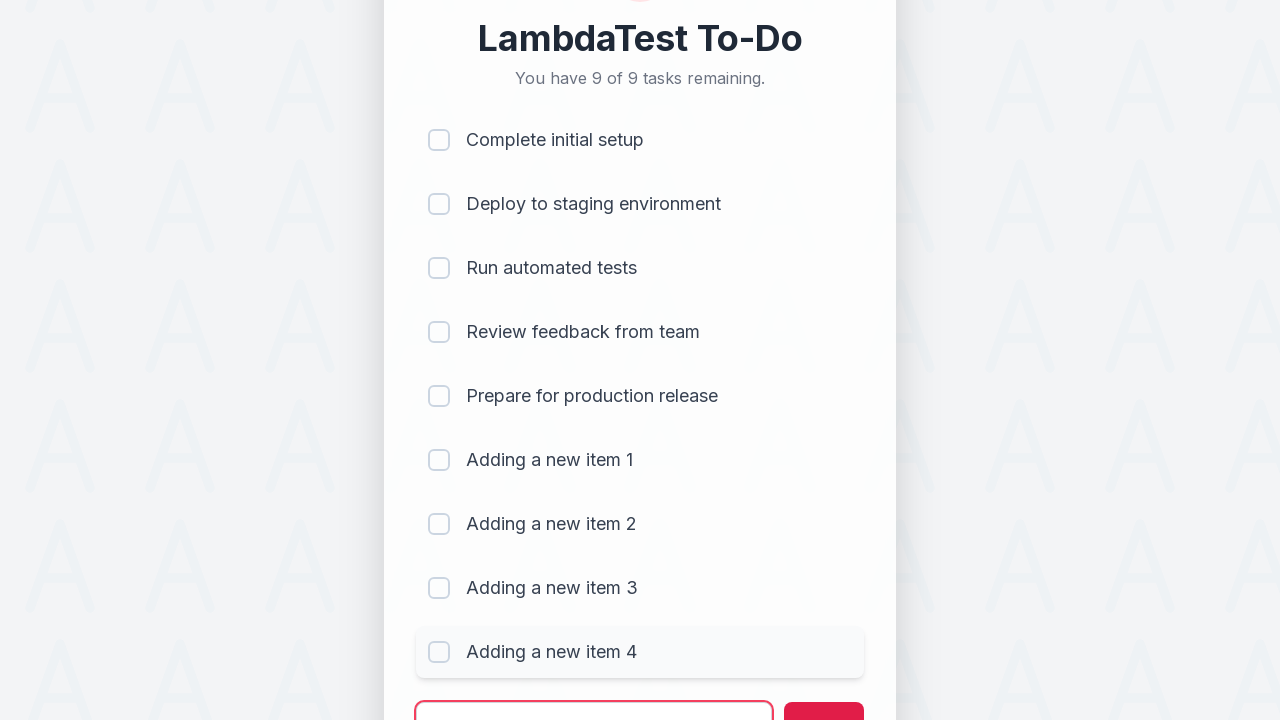

Clicked on text input field to add item 5 at (594, 695) on #sampletodotext
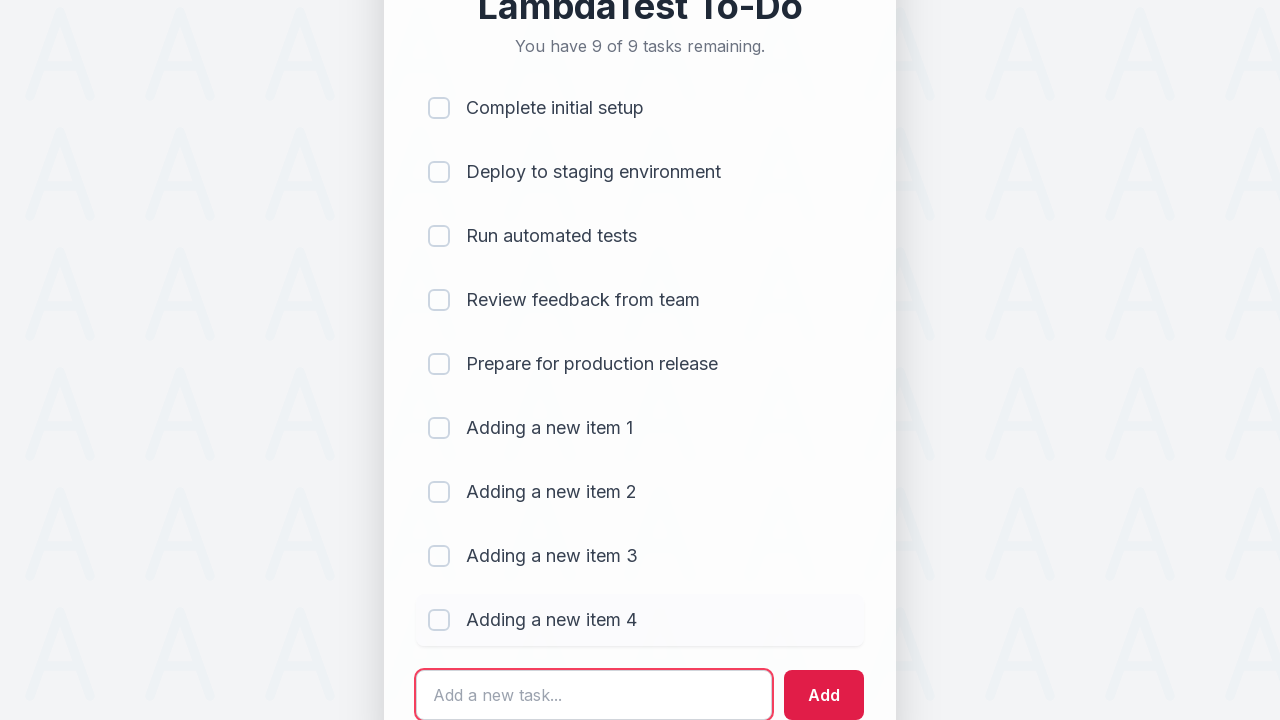

Filled text input with 'Adding a new item 5' on #sampletodotext
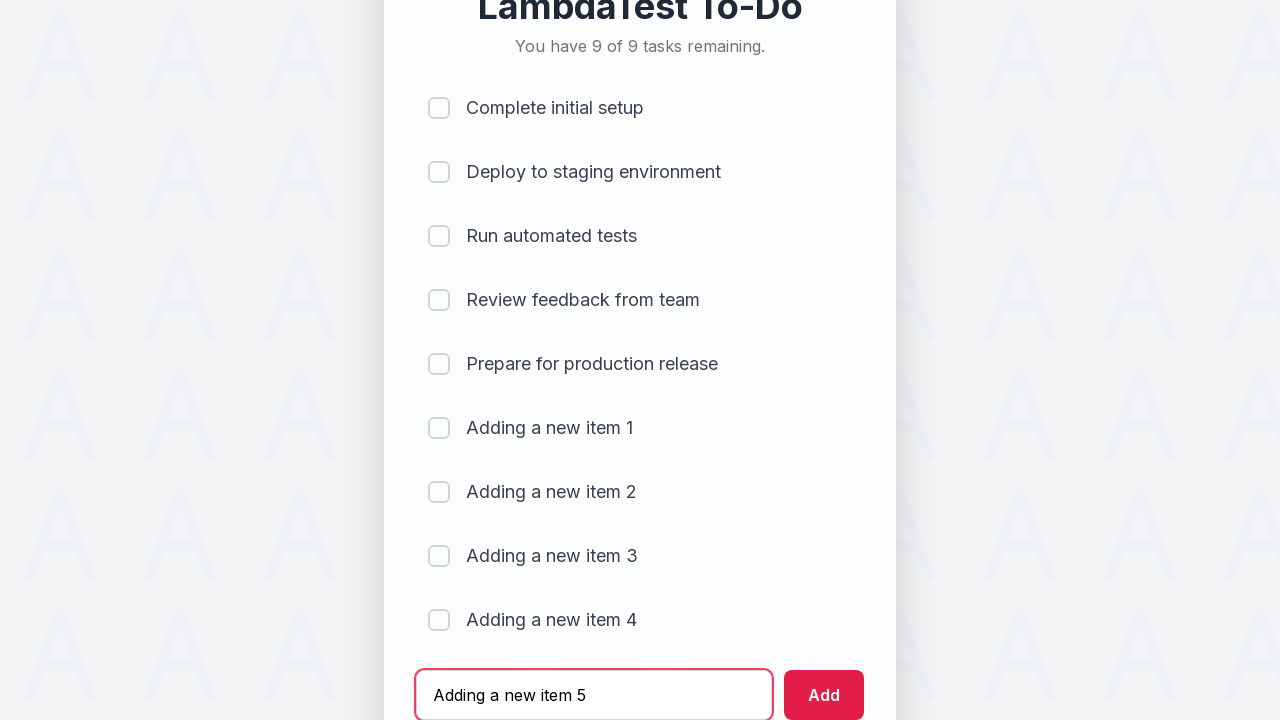

Pressed Enter to add item 5 to the list on #sampletodotext
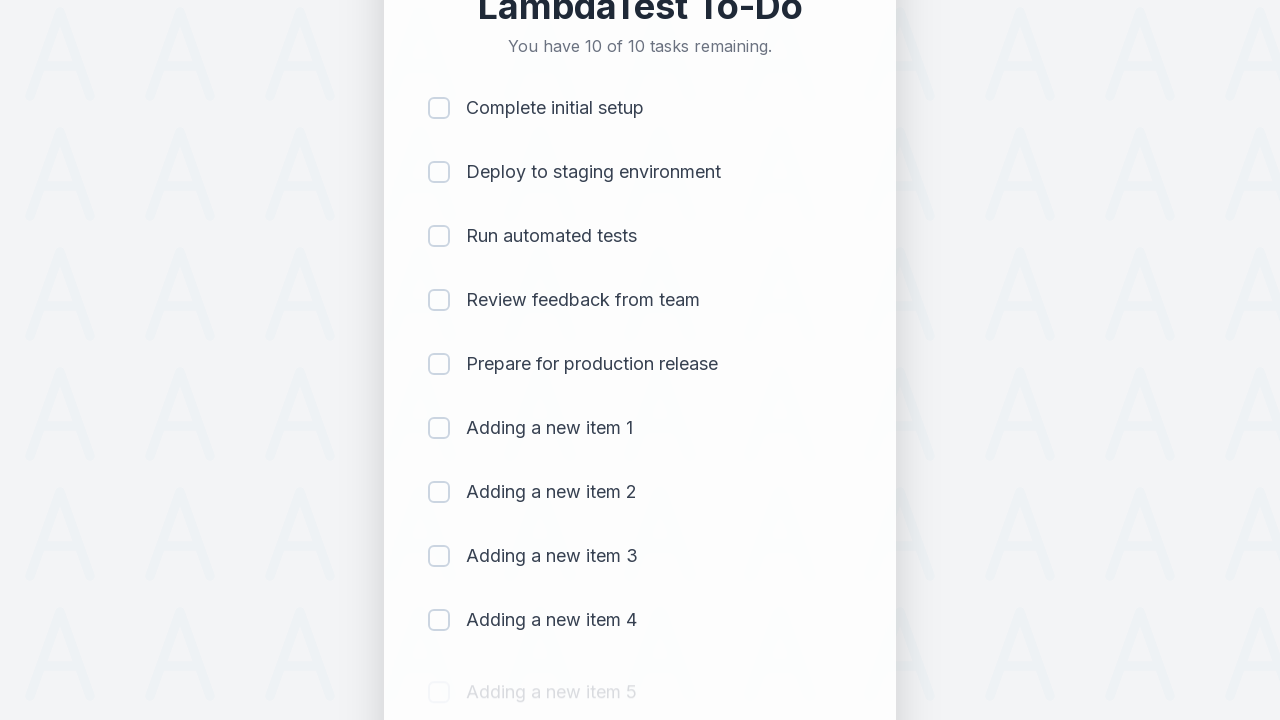

Waited 500ms for item 5 to be added
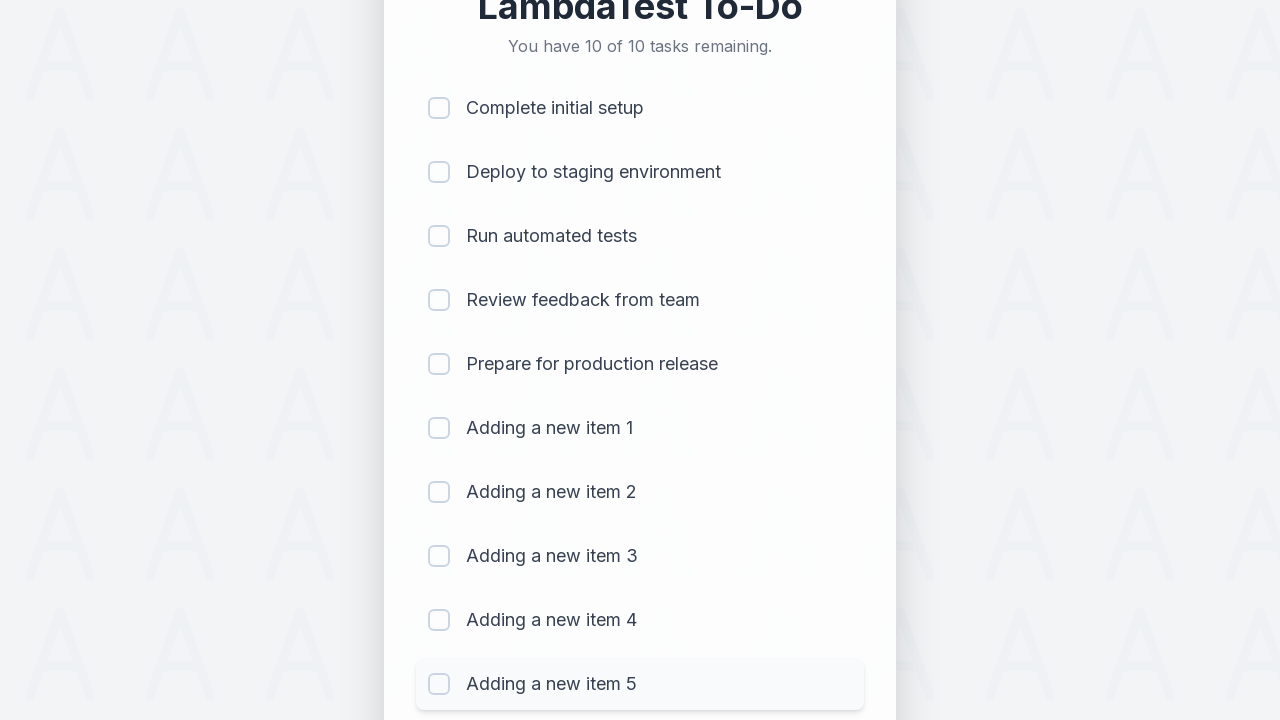

Clicked checkbox 1 to mark item as completed at (439, 108) on (//input[@type='checkbox'])[1]
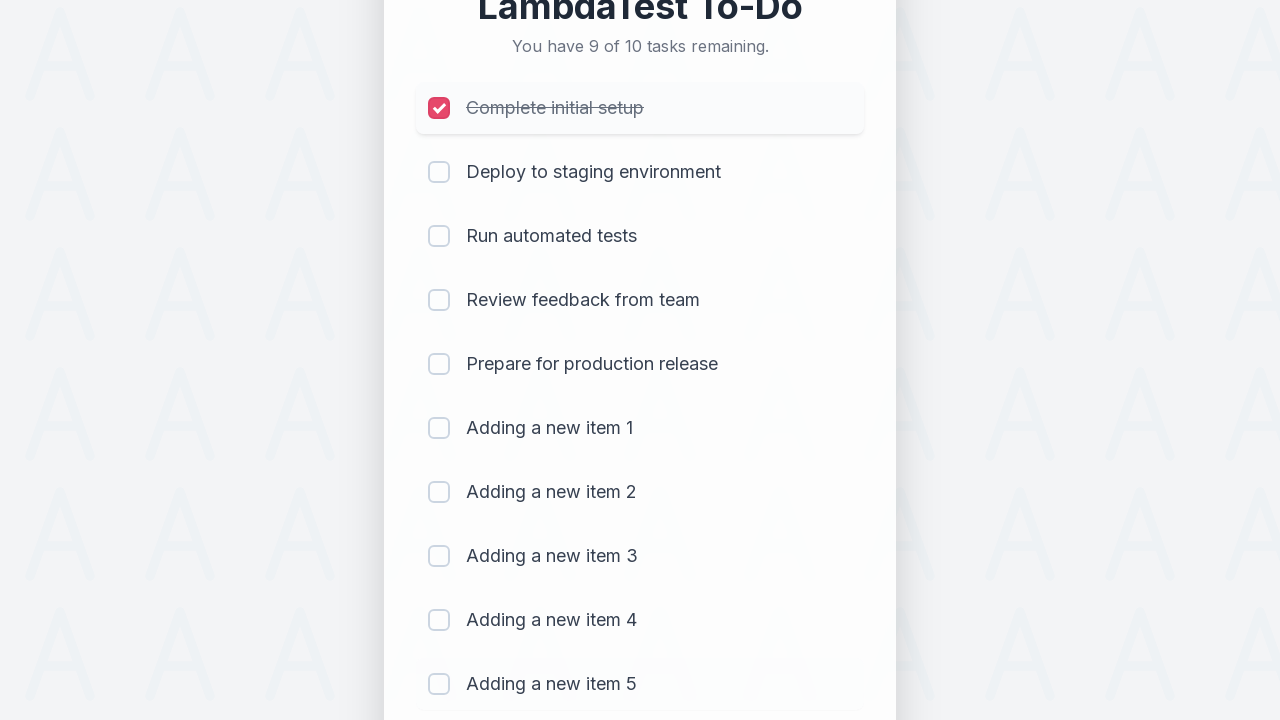

Waited 300ms after marking item 1 as completed
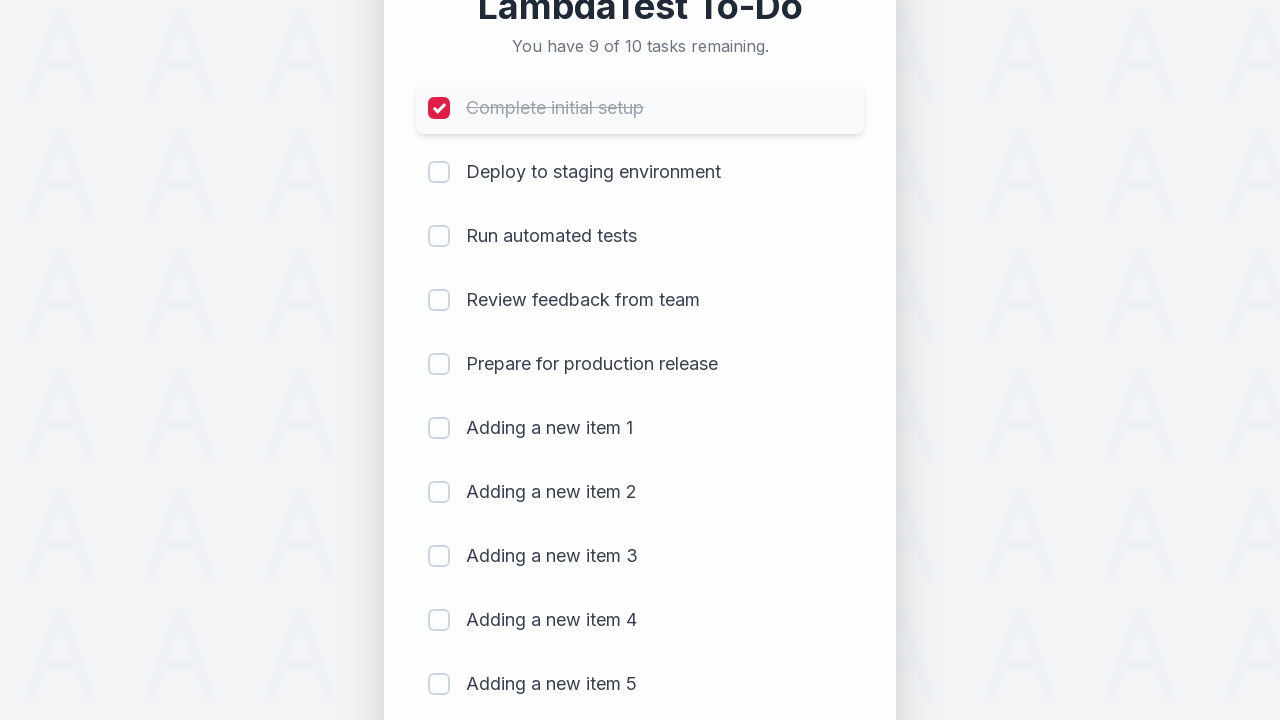

Clicked checkbox 2 to mark item as completed at (439, 172) on (//input[@type='checkbox'])[2]
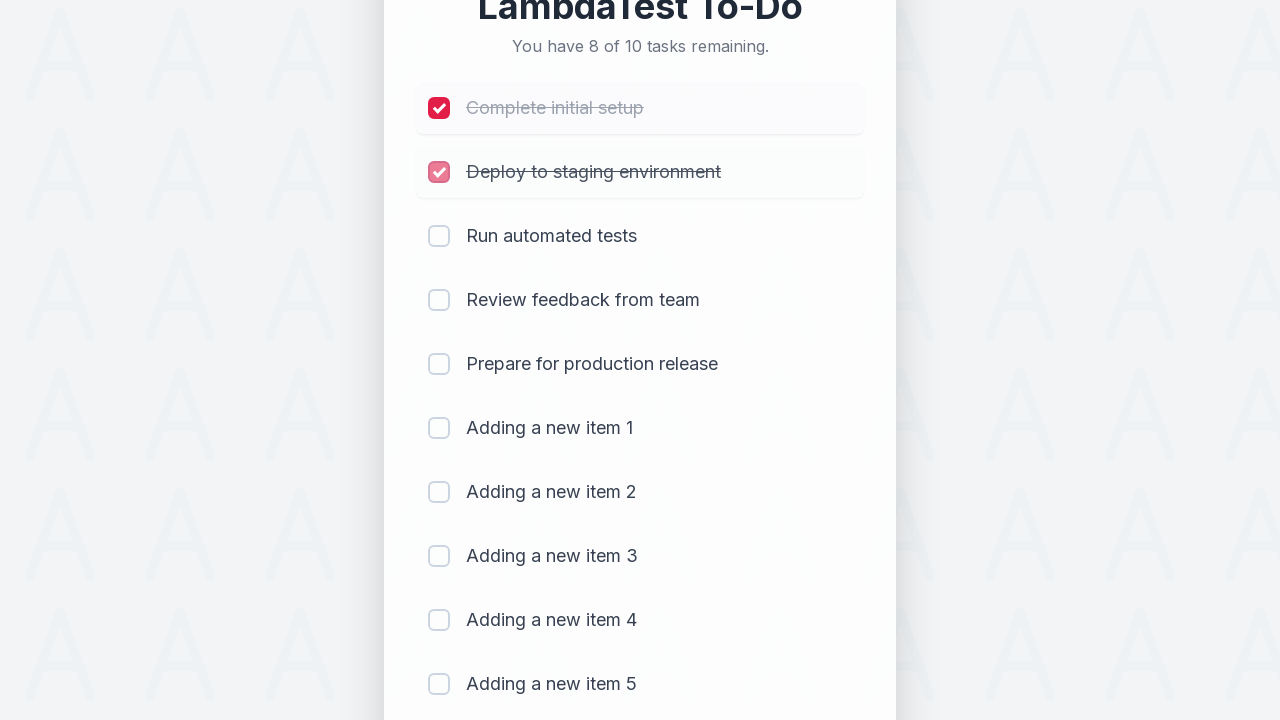

Waited 300ms after marking item 2 as completed
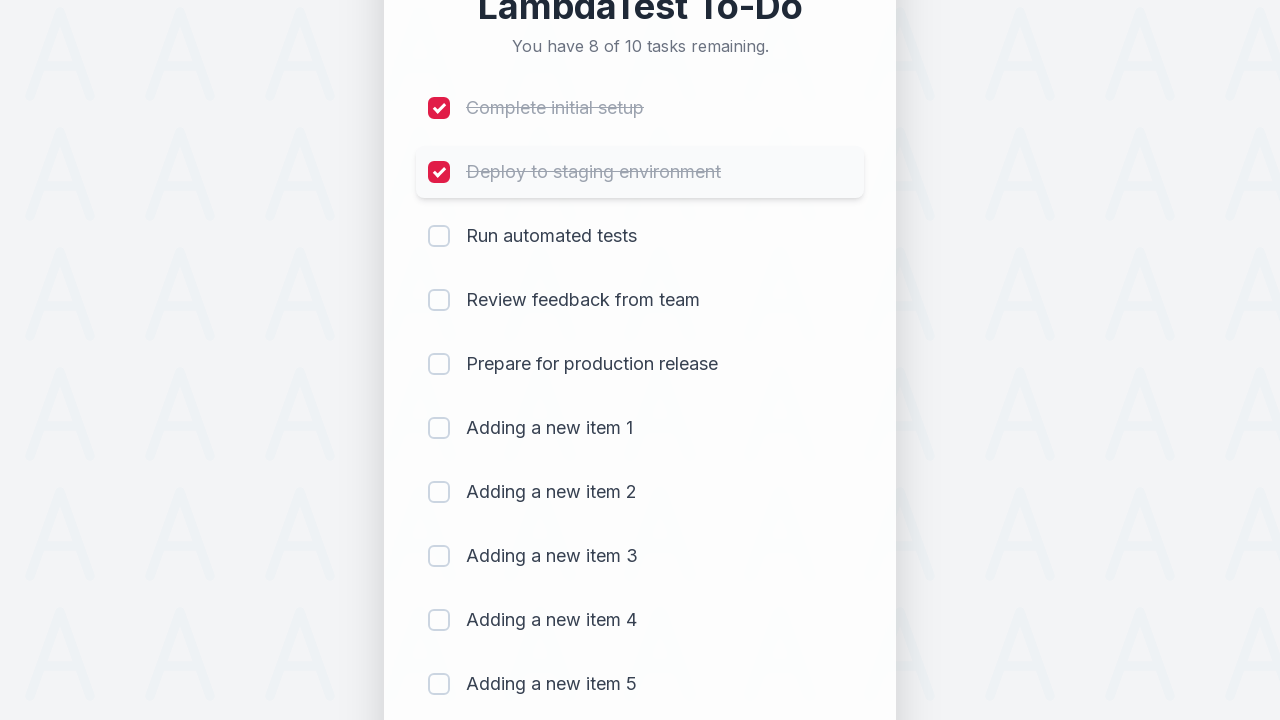

Clicked checkbox 3 to mark item as completed at (439, 236) on (//input[@type='checkbox'])[3]
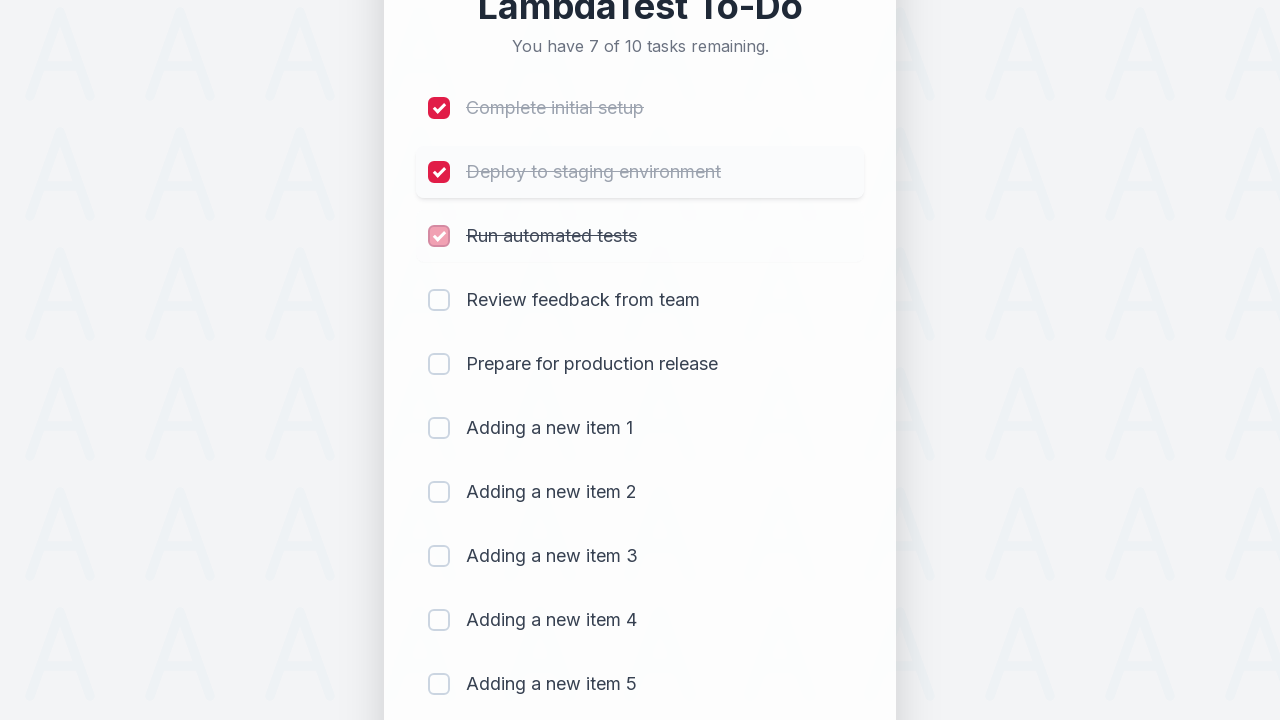

Waited 300ms after marking item 3 as completed
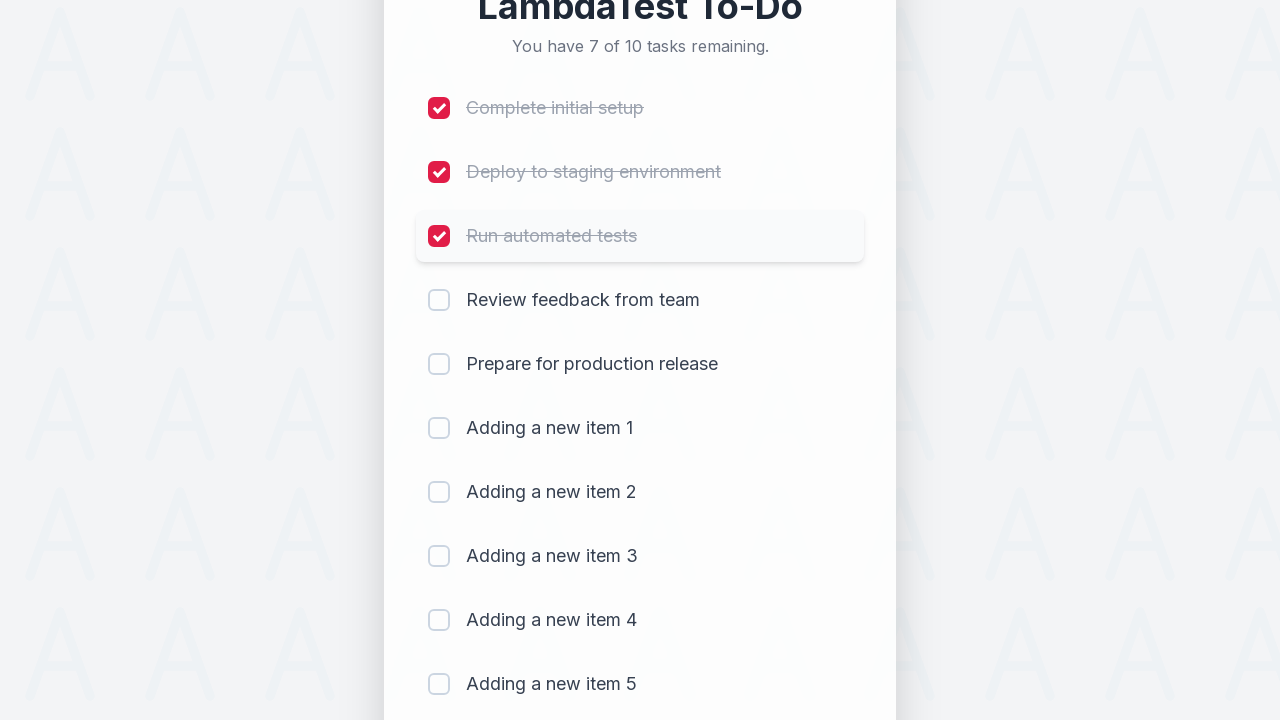

Clicked checkbox 4 to mark item as completed at (439, 300) on (//input[@type='checkbox'])[4]
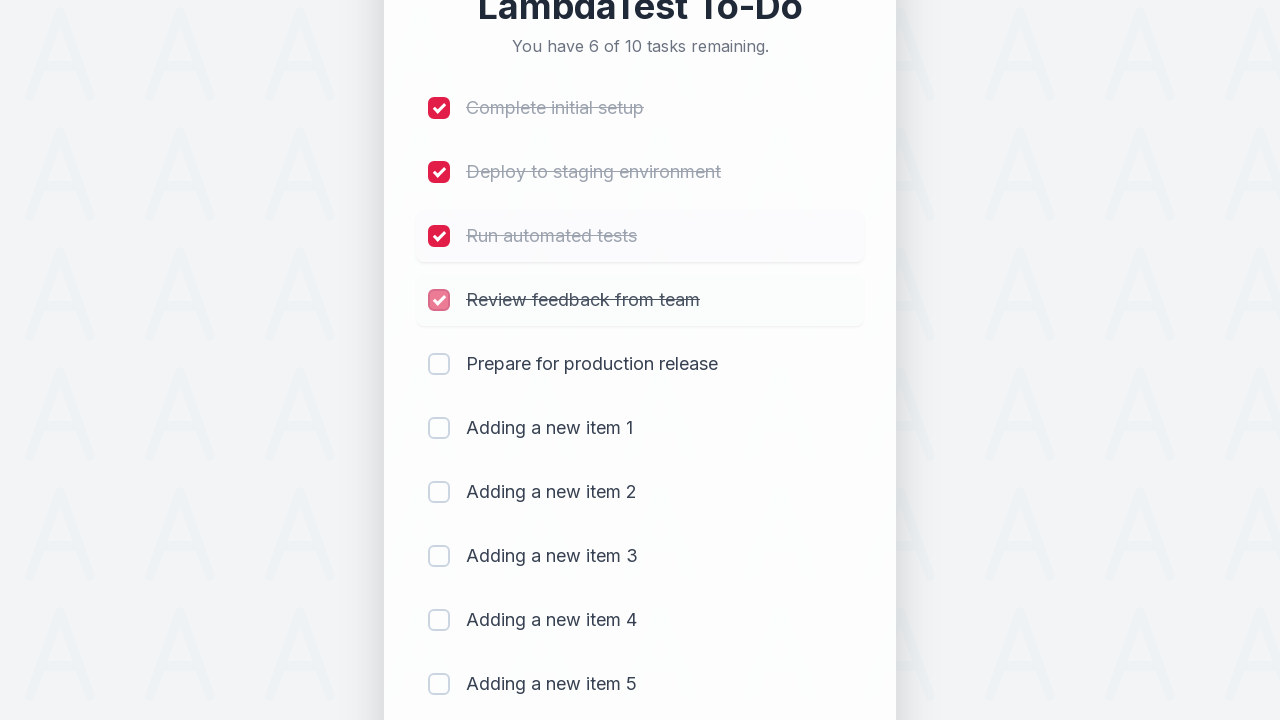

Waited 300ms after marking item 4 as completed
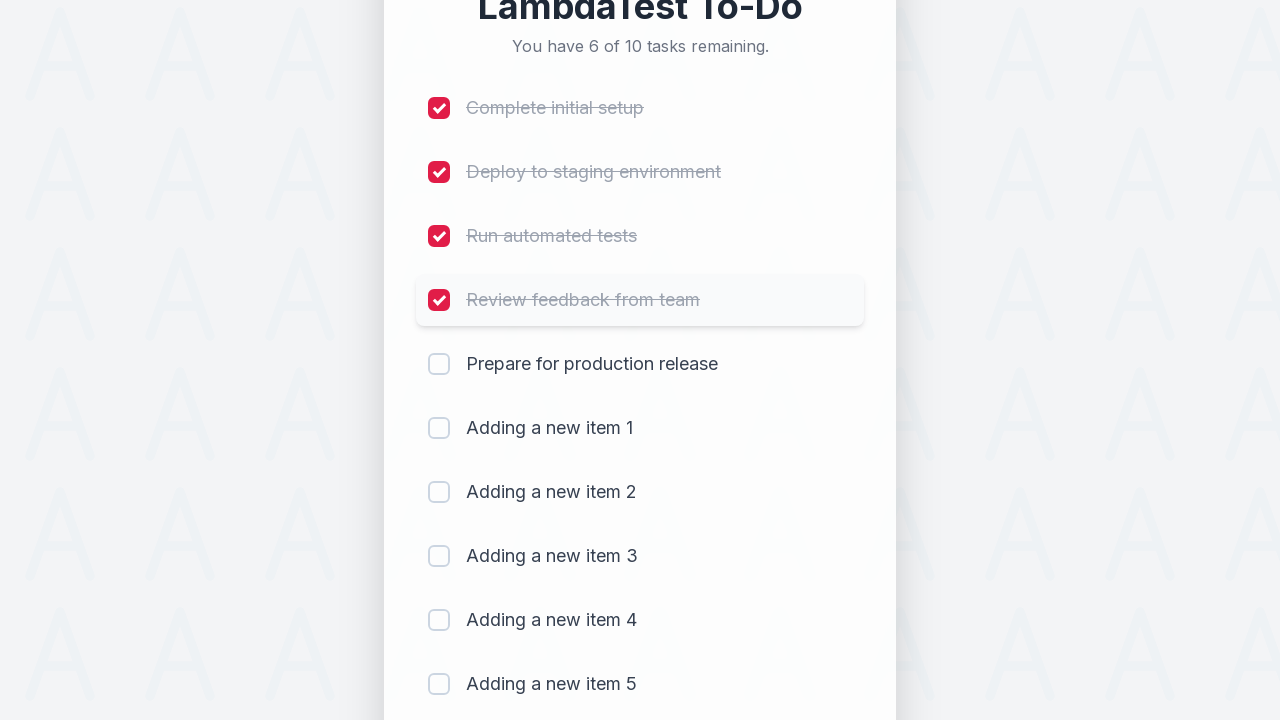

Clicked checkbox 5 to mark item as completed at (439, 364) on (//input[@type='checkbox'])[5]
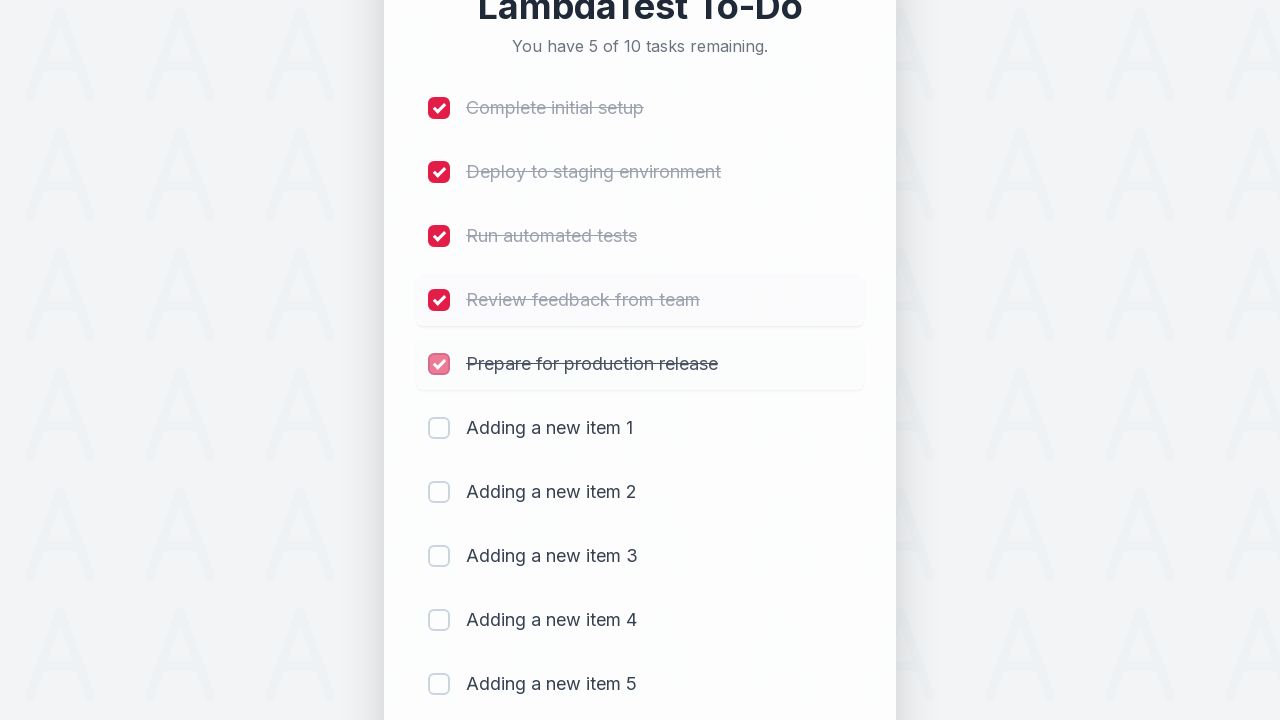

Waited 300ms after marking item 5 as completed
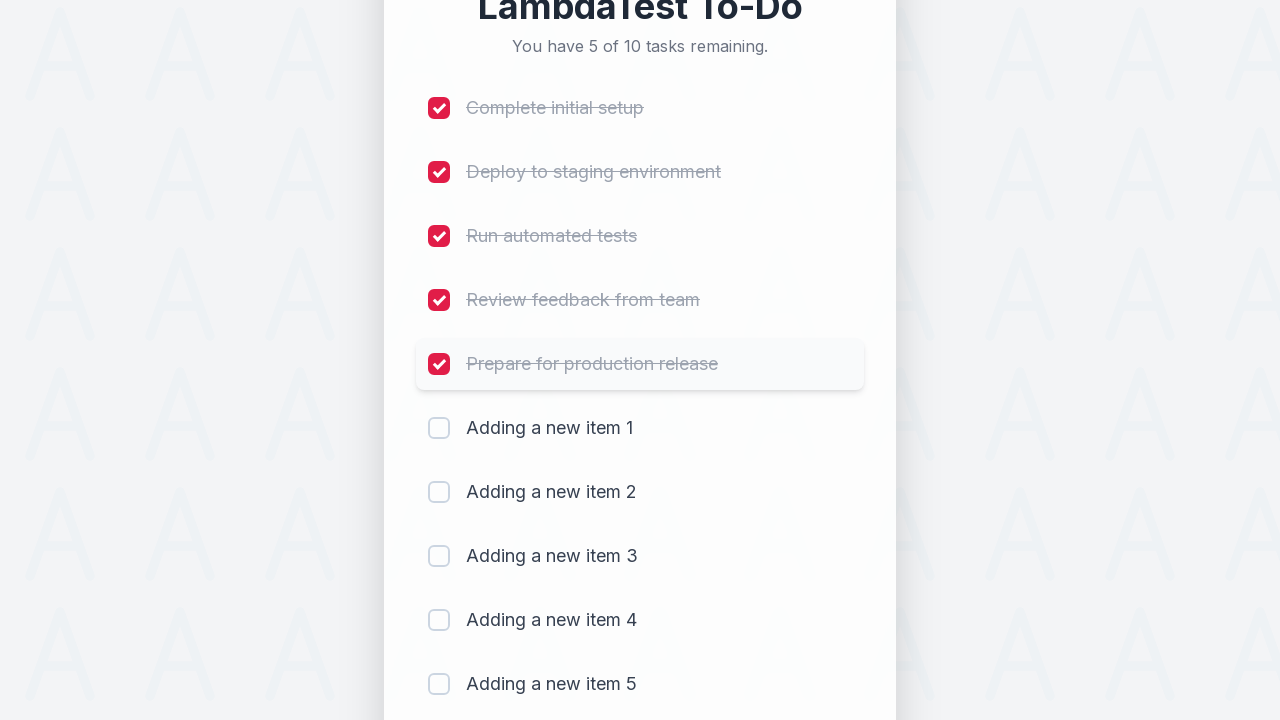

Clicked checkbox 6 to mark item as completed at (439, 428) on (//input[@type='checkbox'])[6]
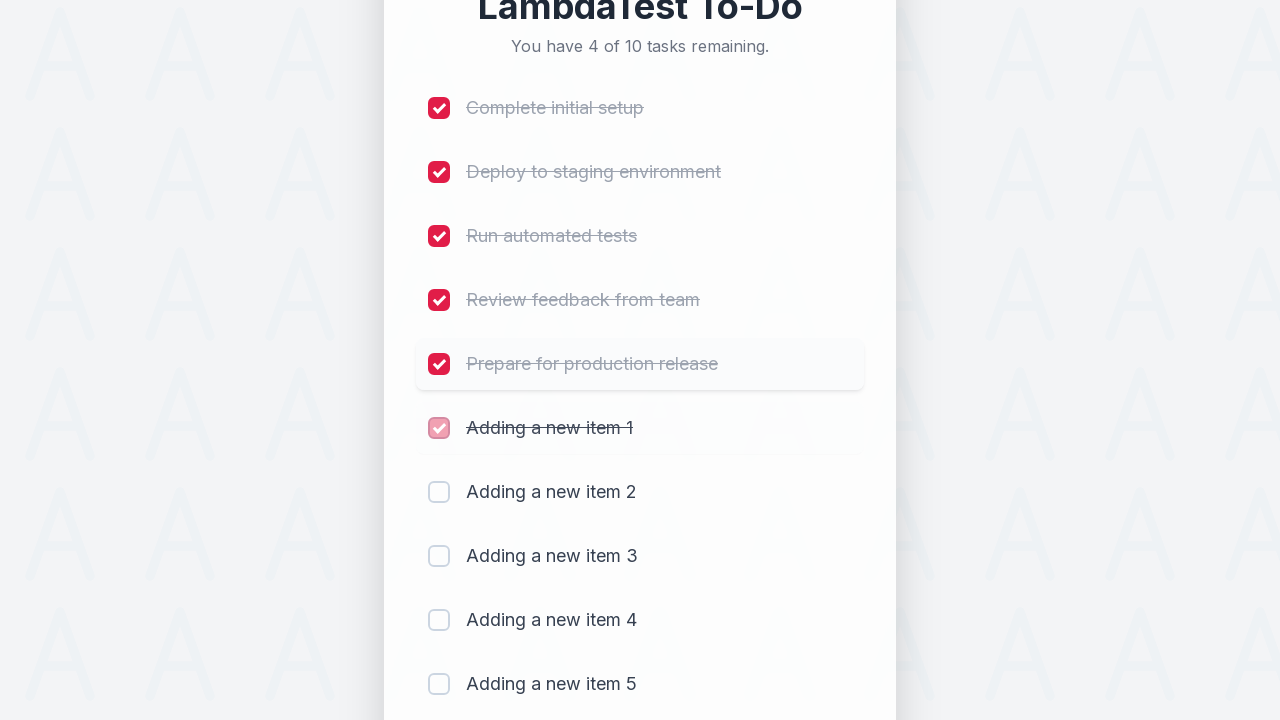

Waited 300ms after marking item 6 as completed
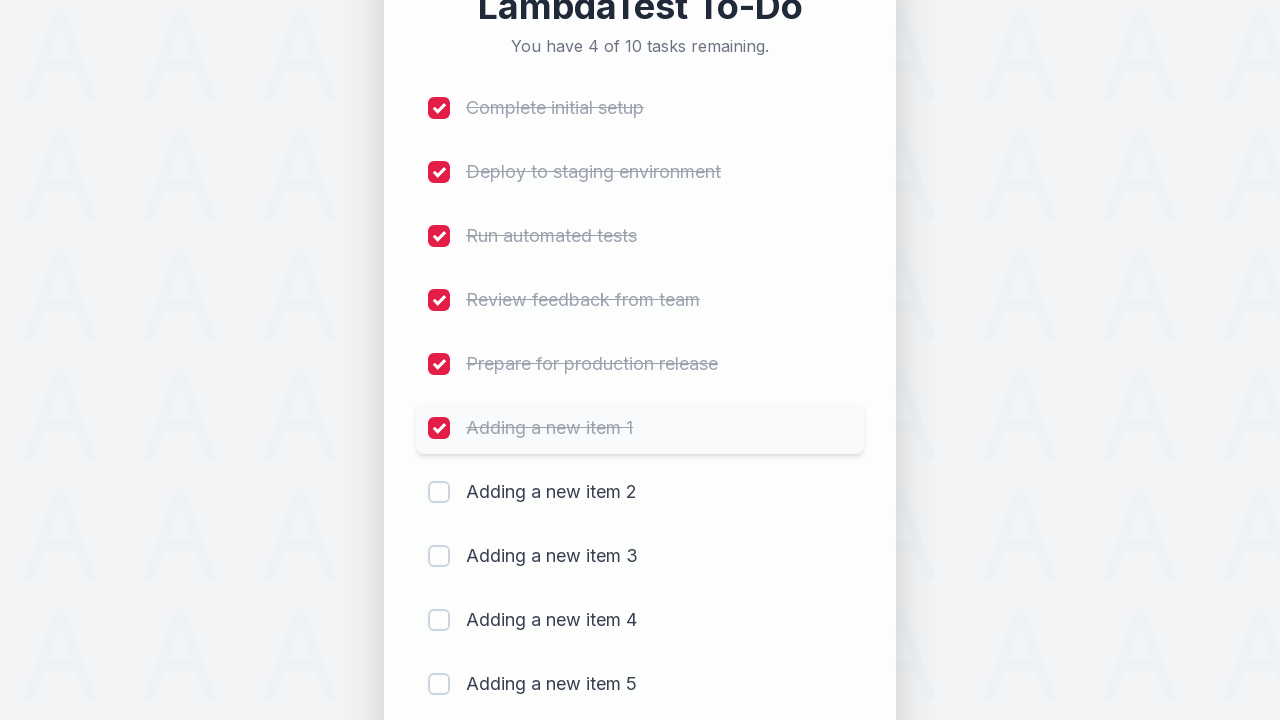

Clicked checkbox 7 to mark item as completed at (439, 492) on (//input[@type='checkbox'])[7]
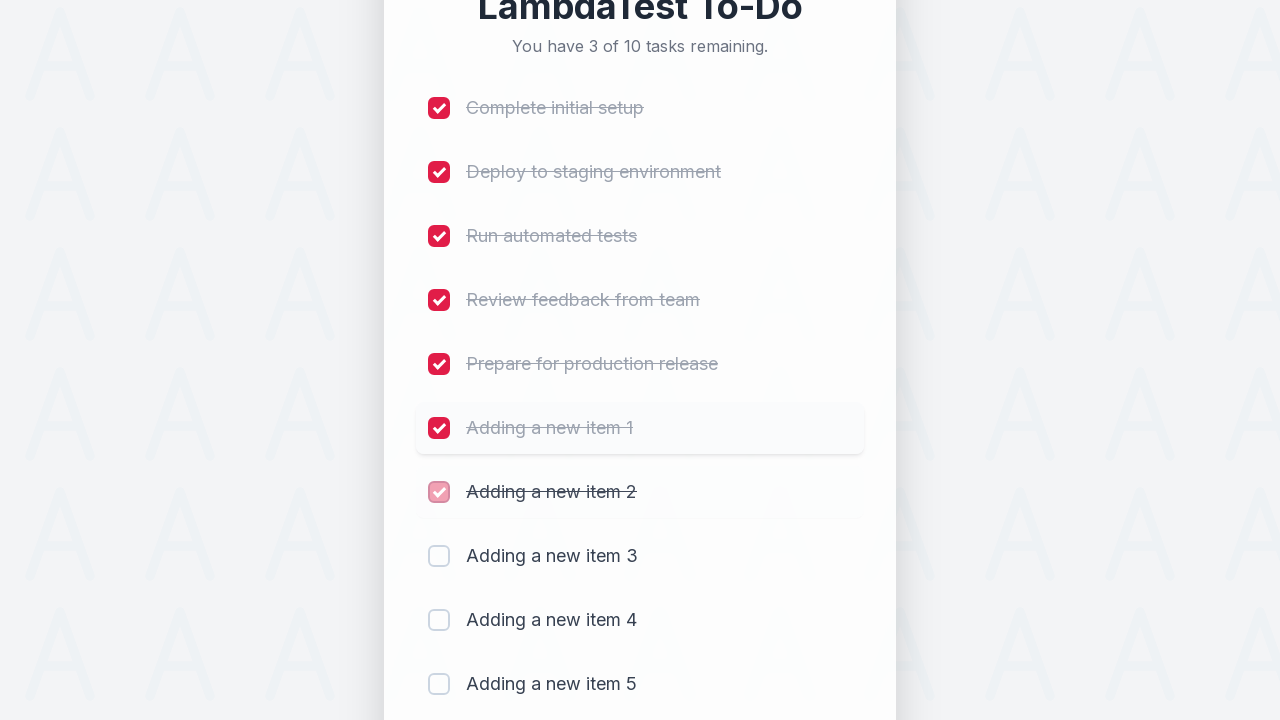

Waited 300ms after marking item 7 as completed
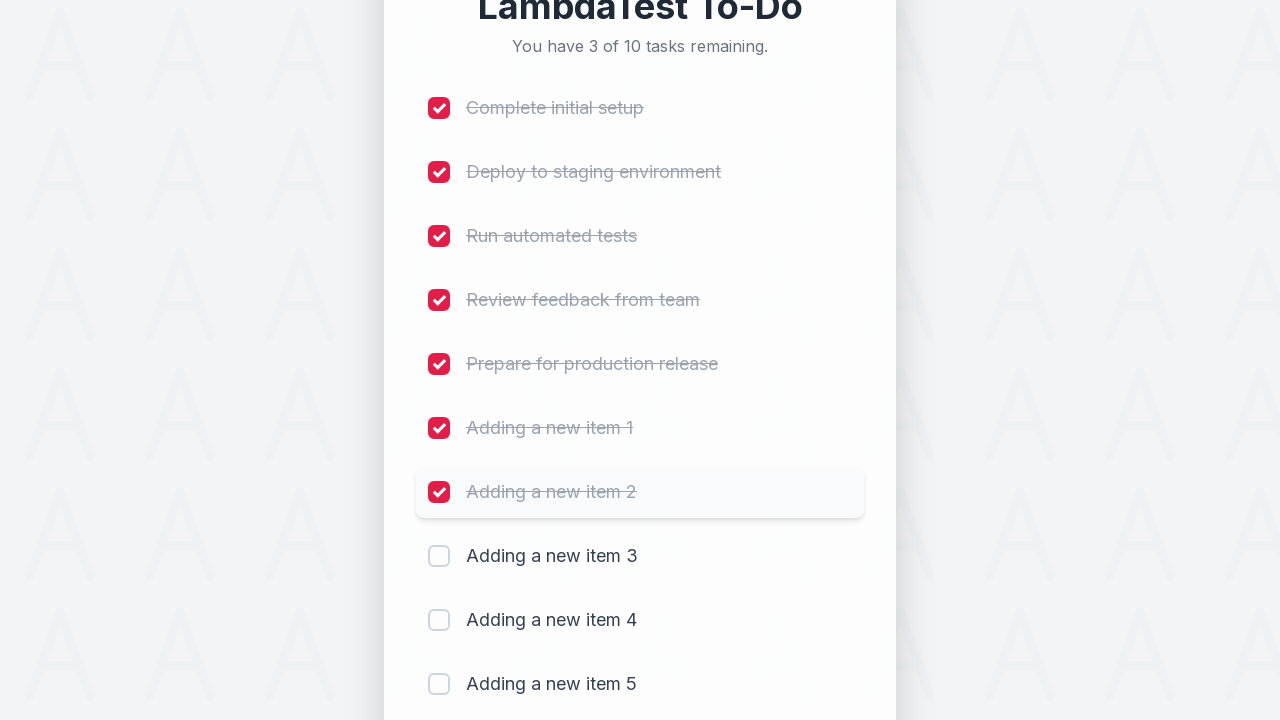

Clicked checkbox 8 to mark item as completed at (439, 556) on (//input[@type='checkbox'])[8]
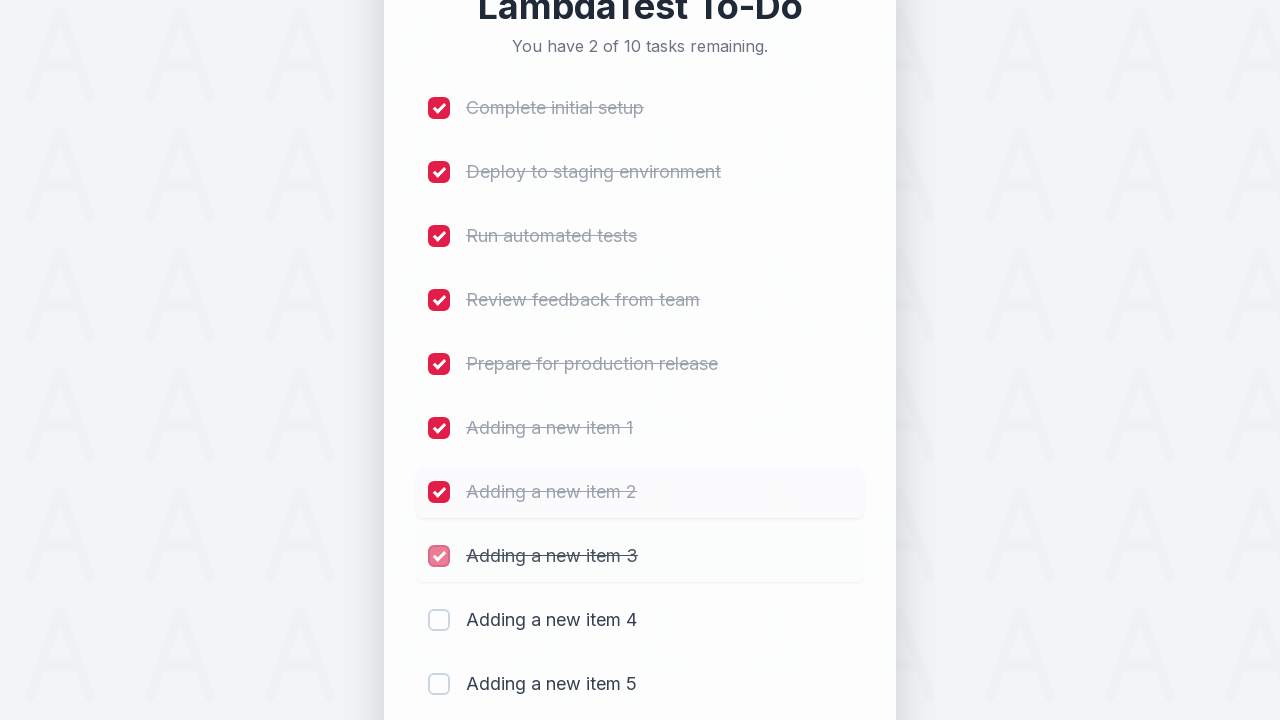

Waited 300ms after marking item 8 as completed
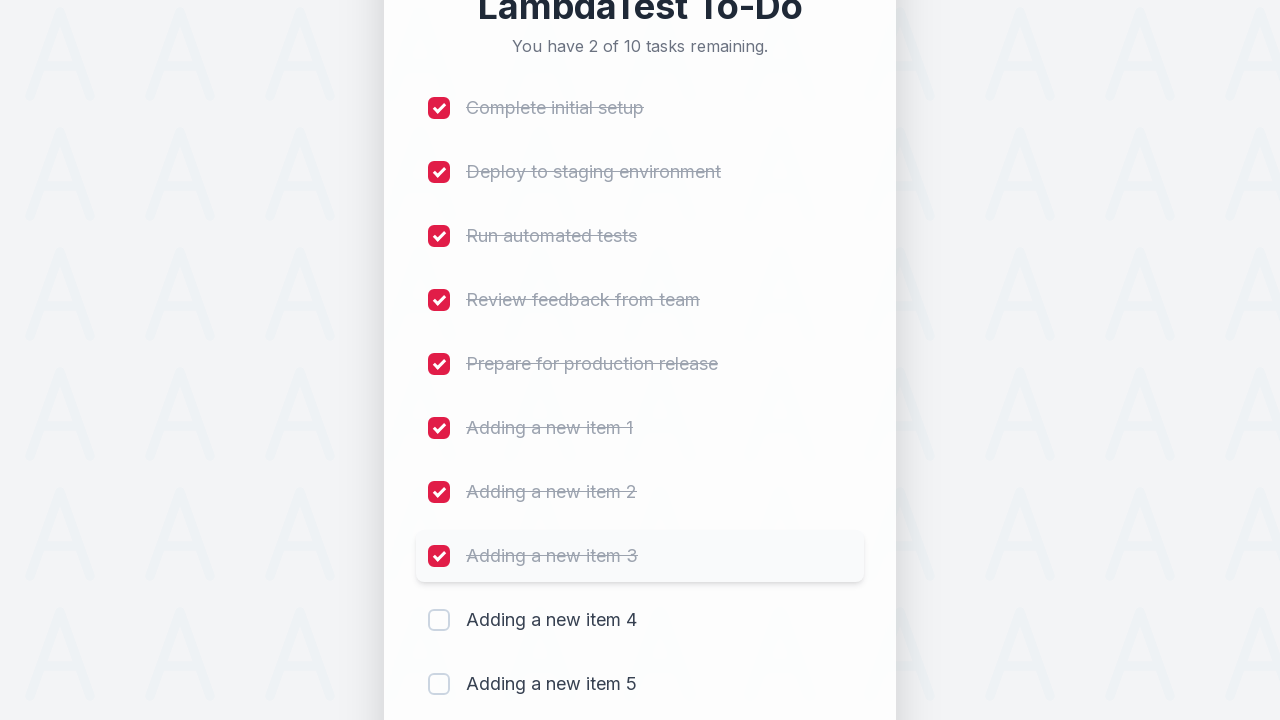

Clicked checkbox 9 to mark item as completed at (439, 620) on (//input[@type='checkbox'])[9]
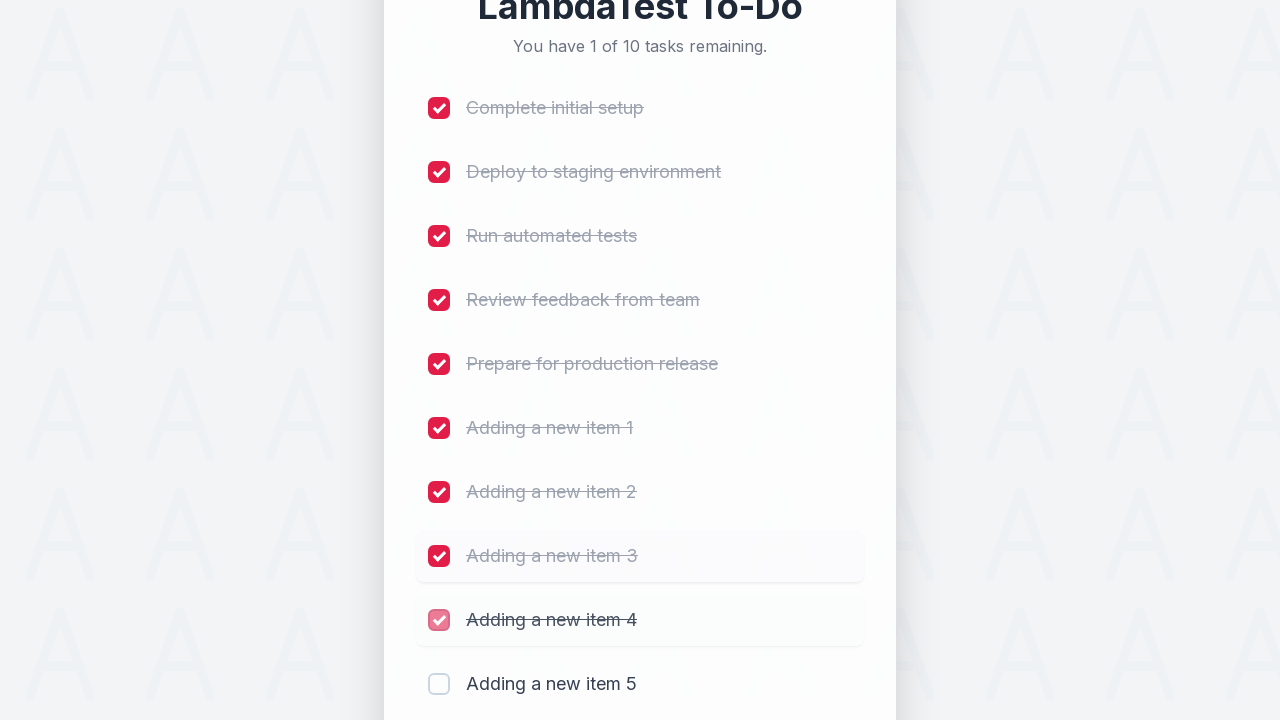

Waited 300ms after marking item 9 as completed
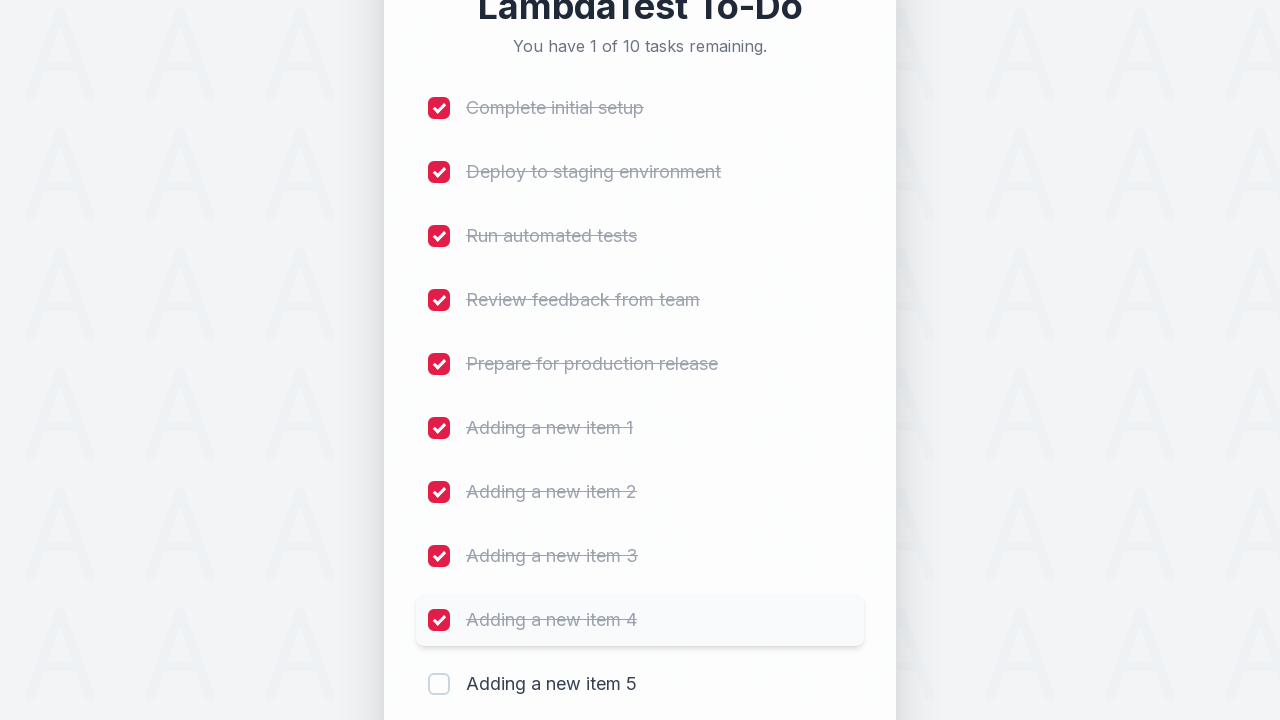

Clicked checkbox 10 to mark item as completed at (439, 684) on (//input[@type='checkbox'])[10]
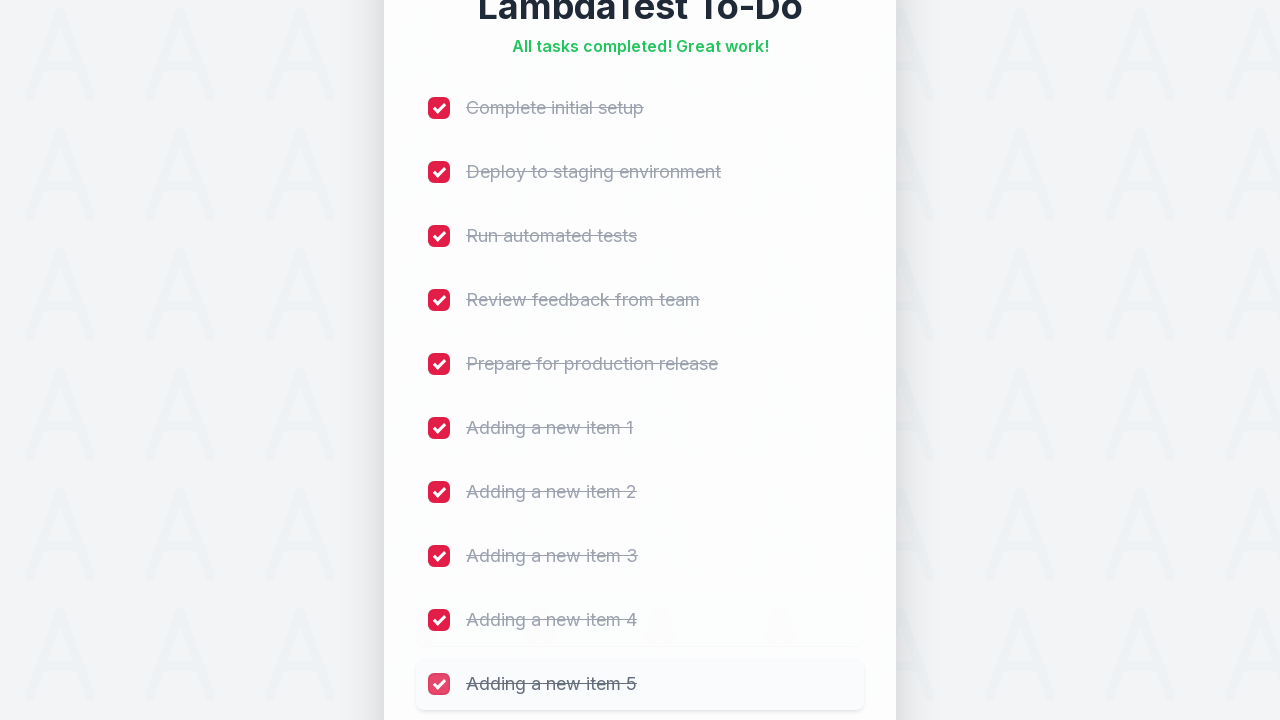

Waited 300ms after marking item 10 as completed
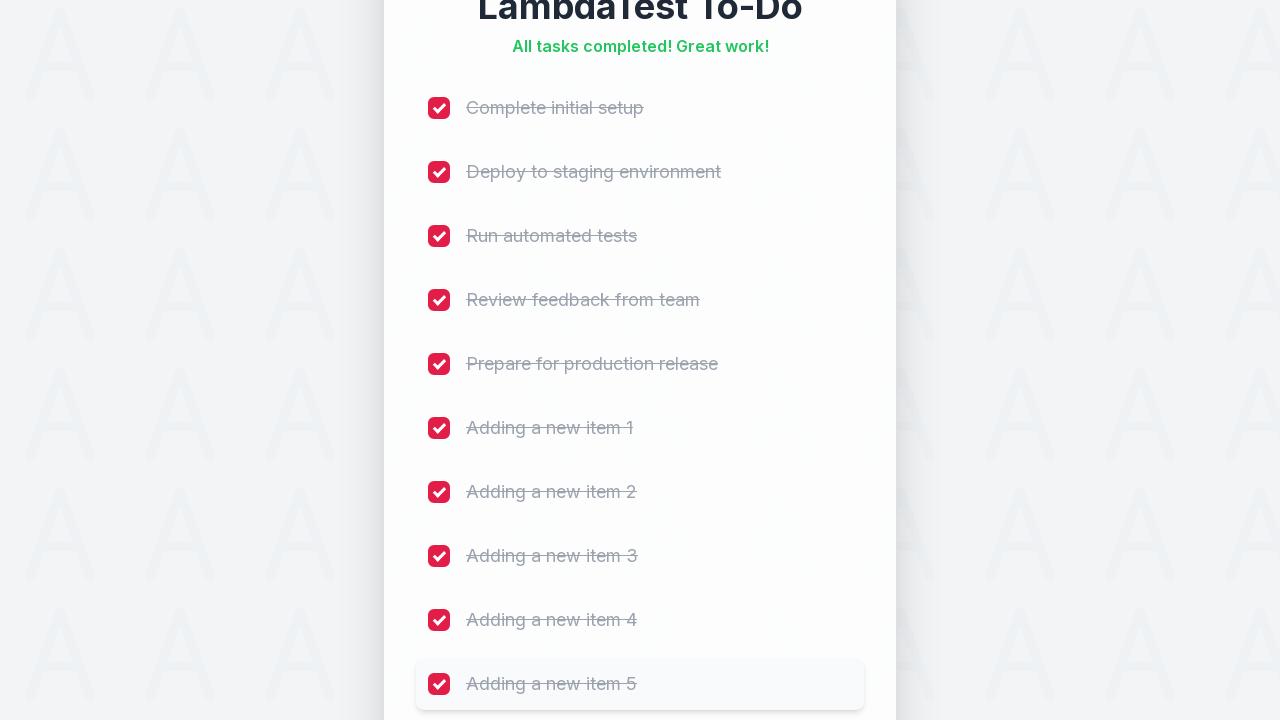

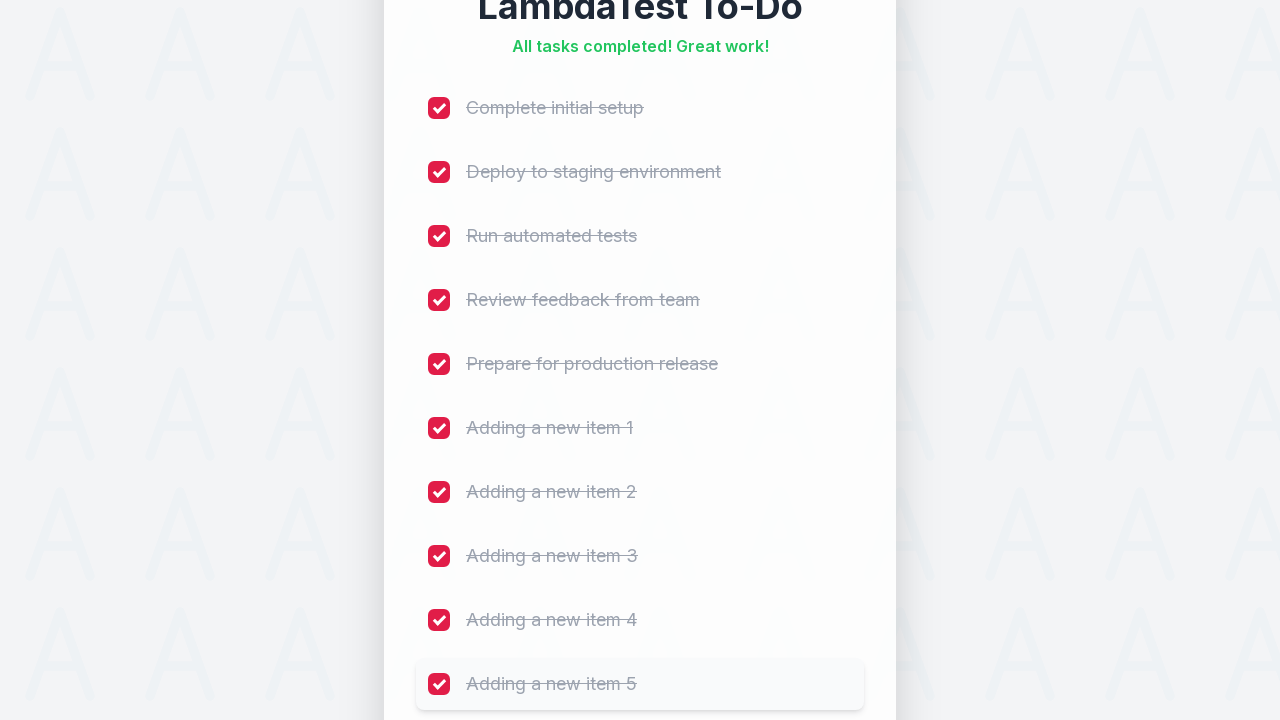